Tests page scrolling functionality by scrolling down and up multiple times on the Selenium downloads page

Starting URL: http://seleniumhq.org/download

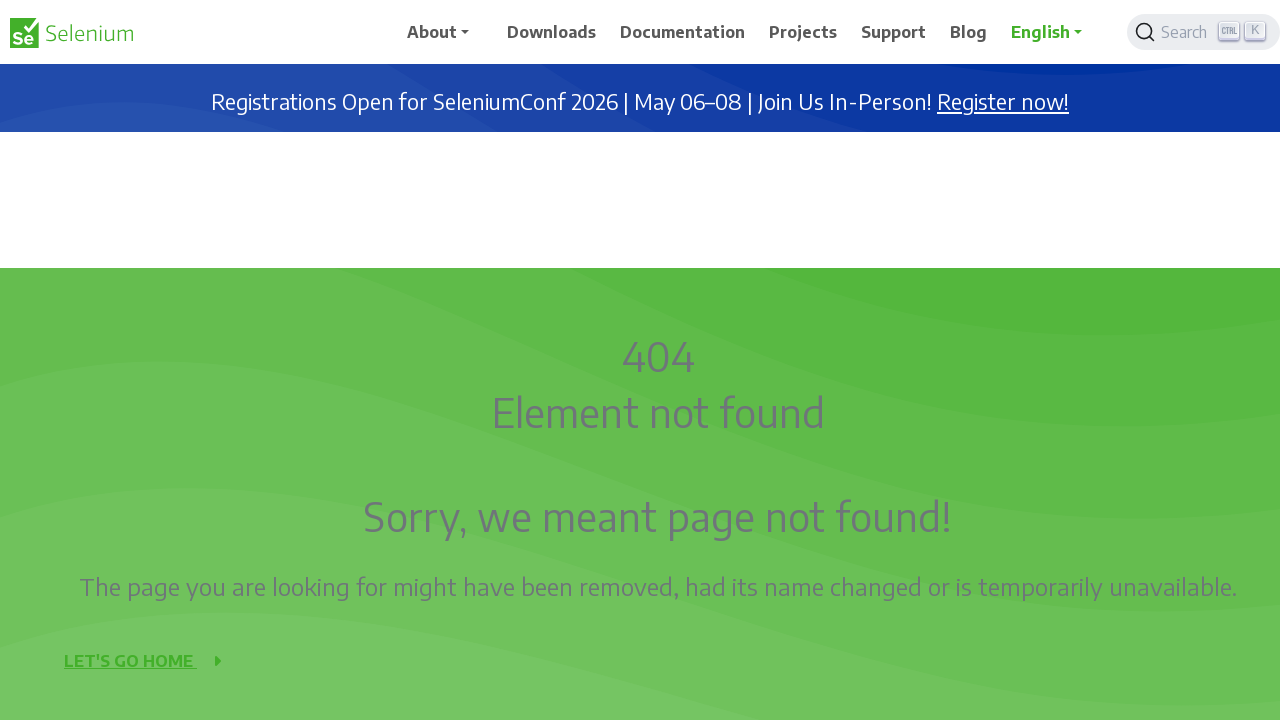

Navigated to Selenium downloads page
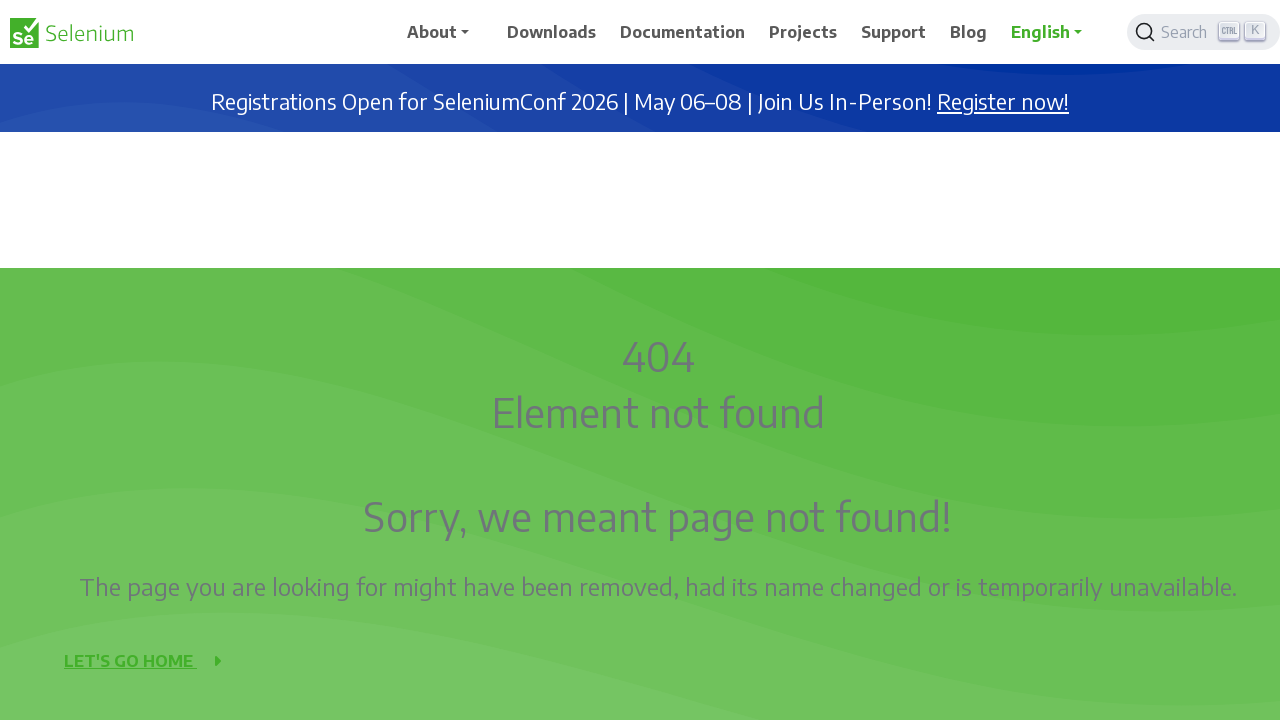

Scrolled down page by 1000 pixels (iteration 1/9)
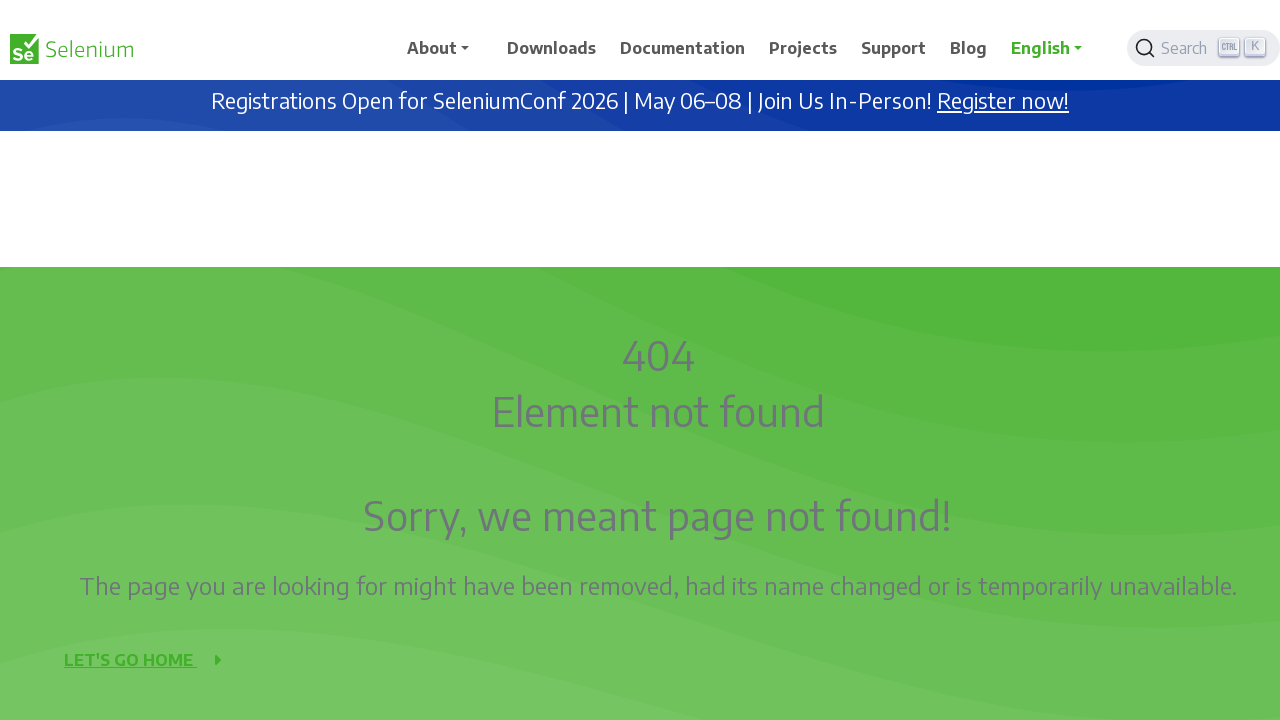

Waited 2 seconds after scroll down
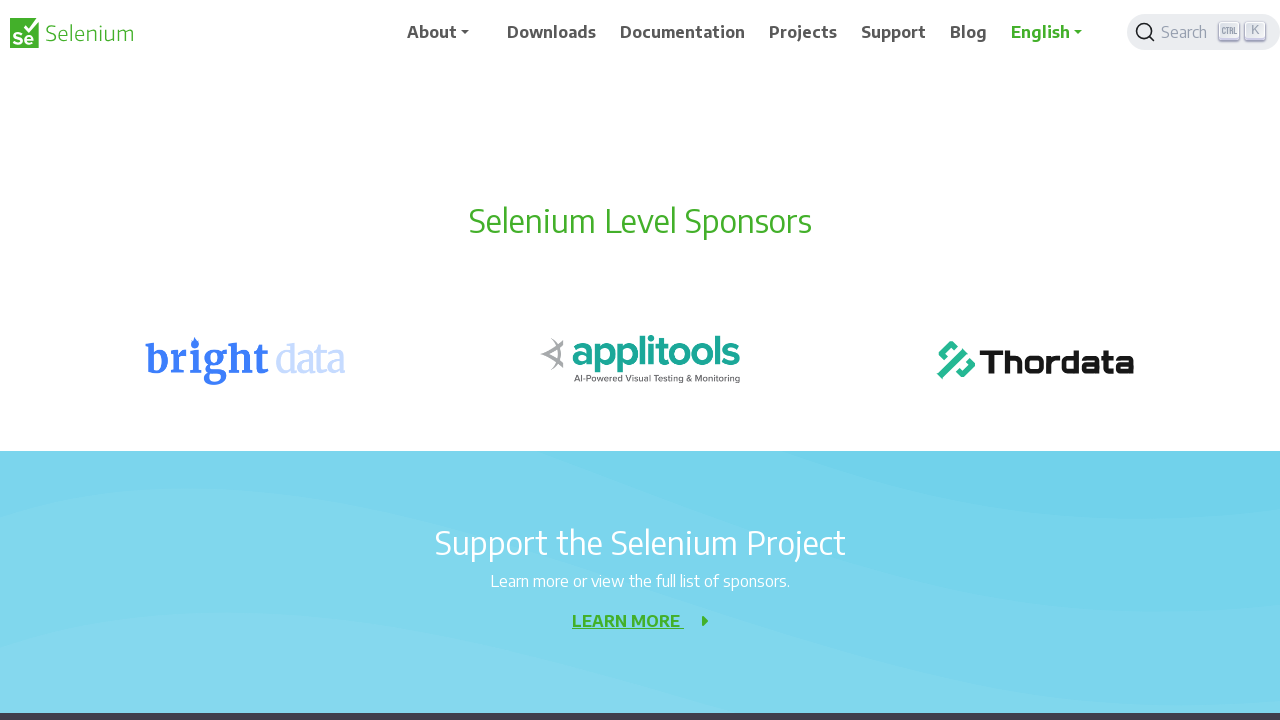

Scrolled down page by 1000 pixels (iteration 2/9)
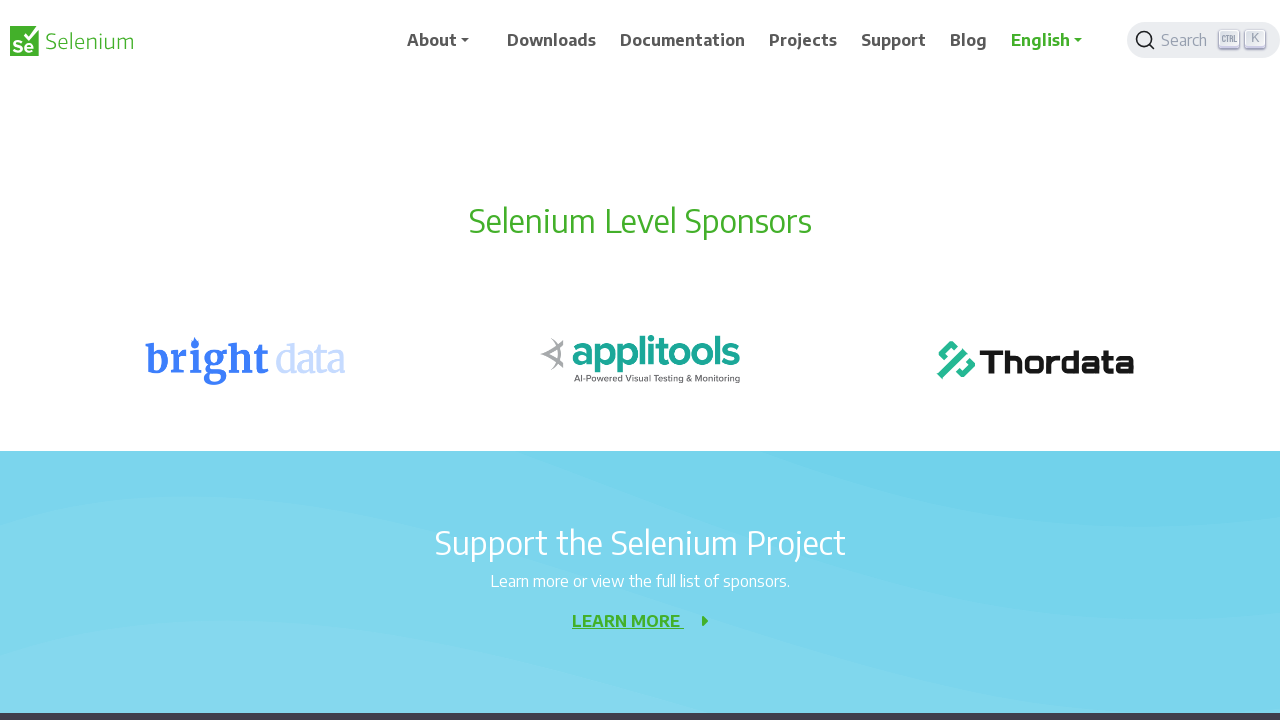

Waited 2 seconds after scroll down
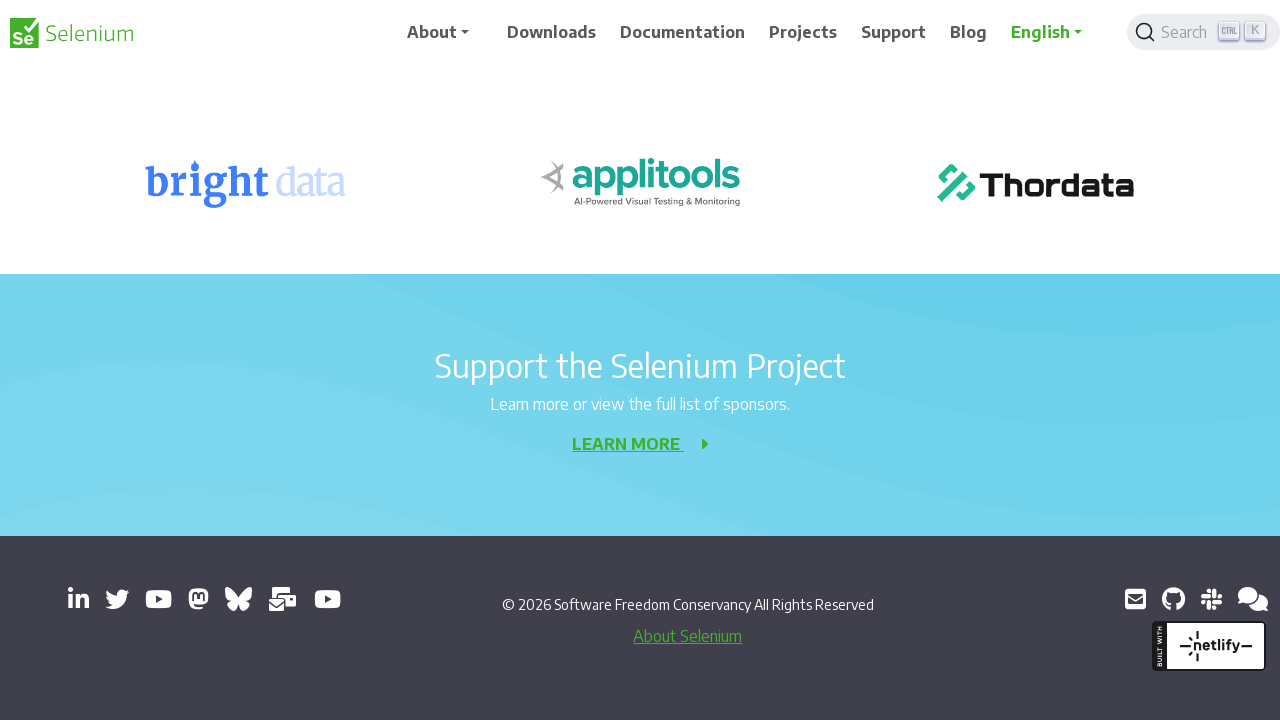

Scrolled down page by 1000 pixels (iteration 3/9)
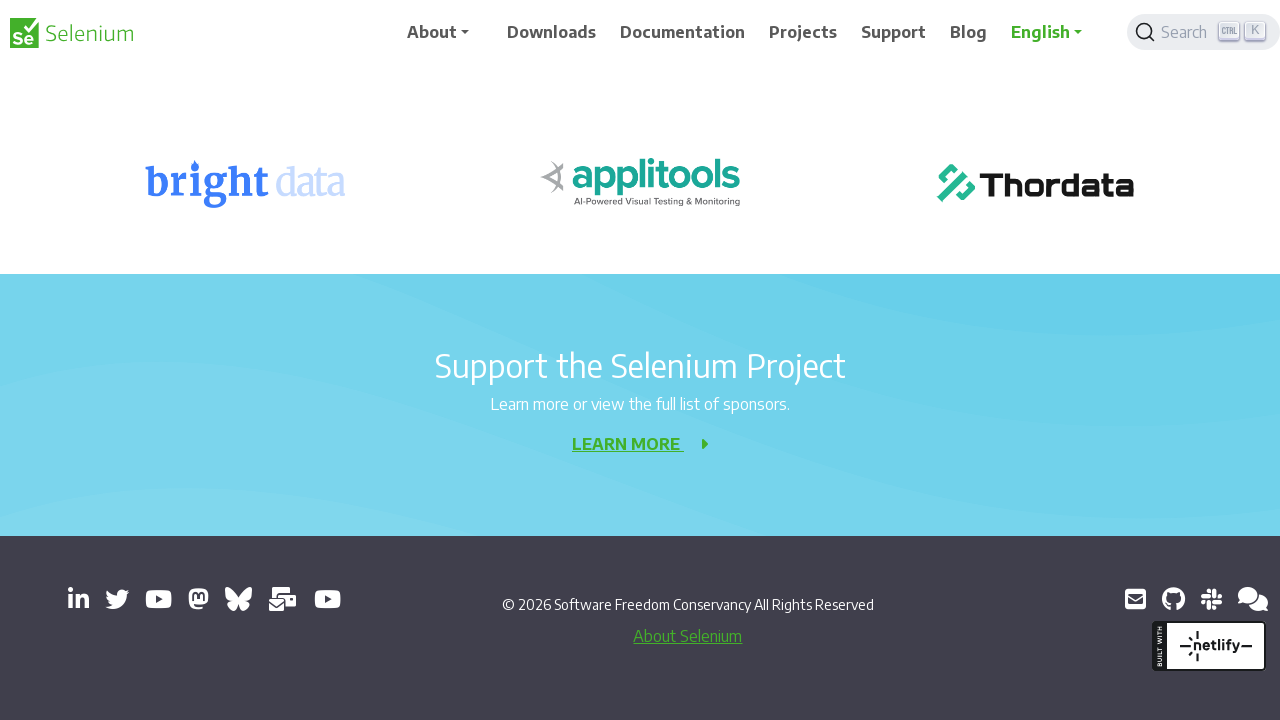

Waited 2 seconds after scroll down
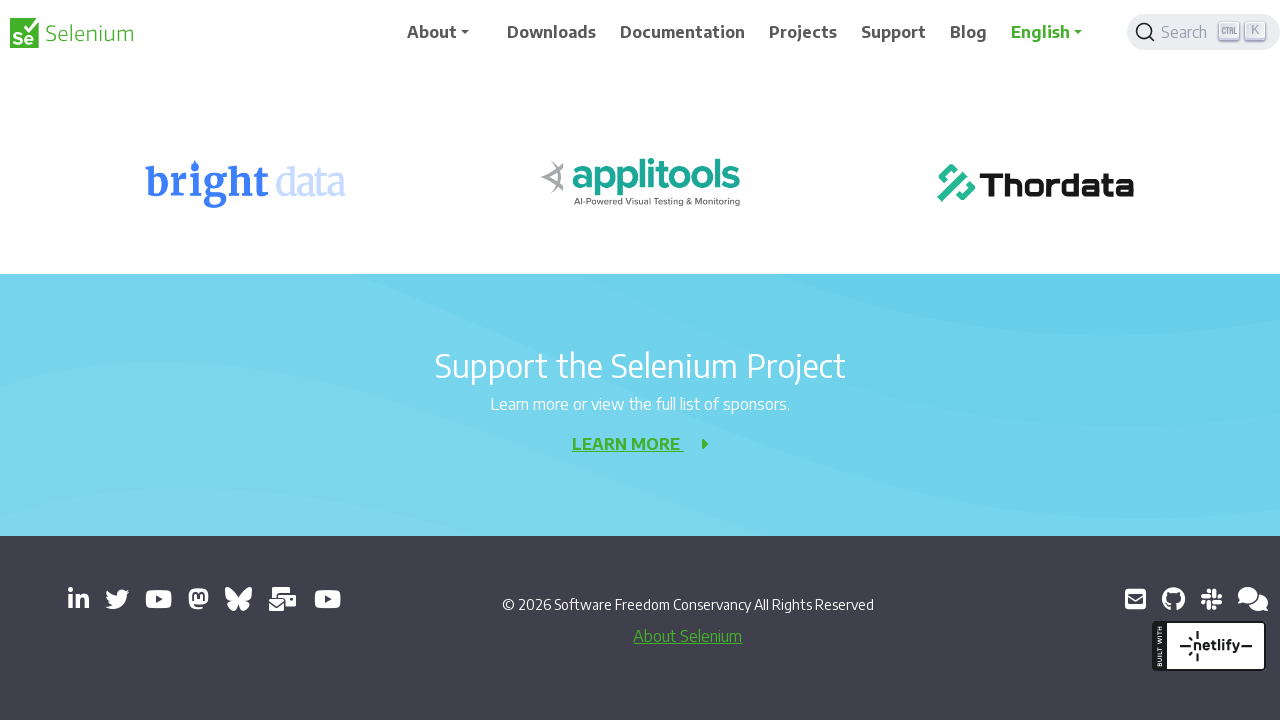

Scrolled down page by 1000 pixels (iteration 4/9)
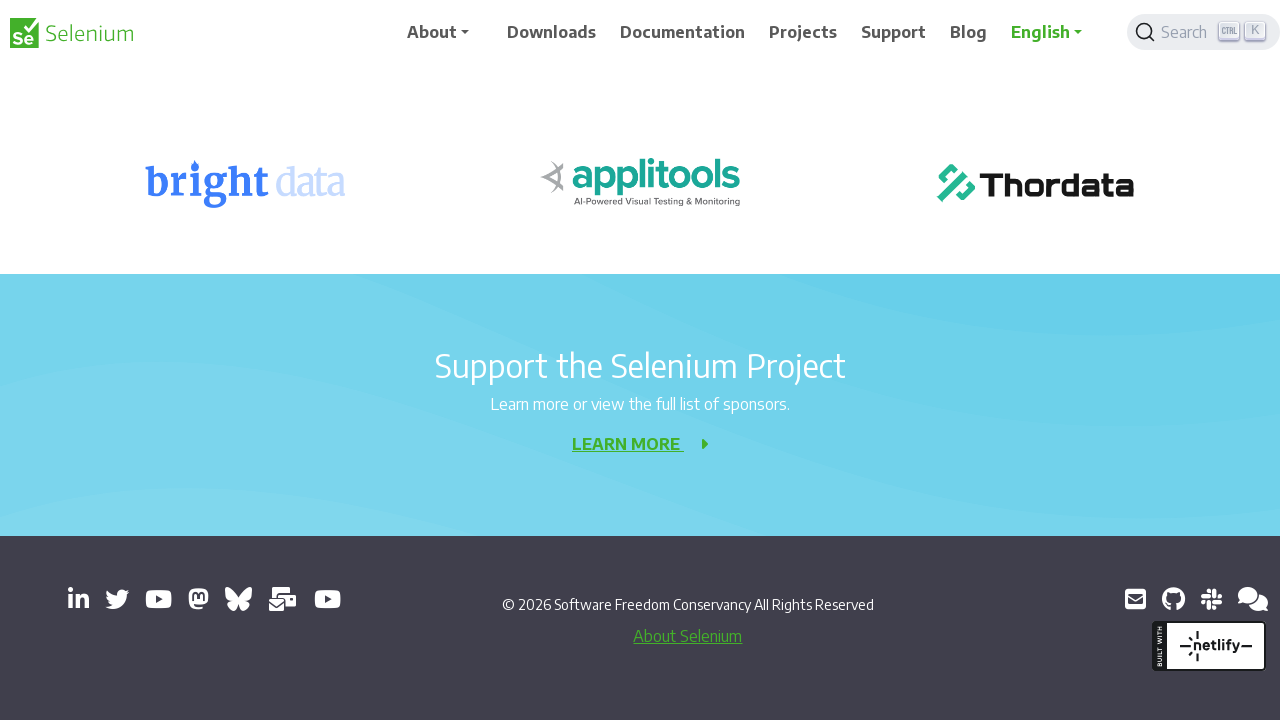

Waited 2 seconds after scroll down
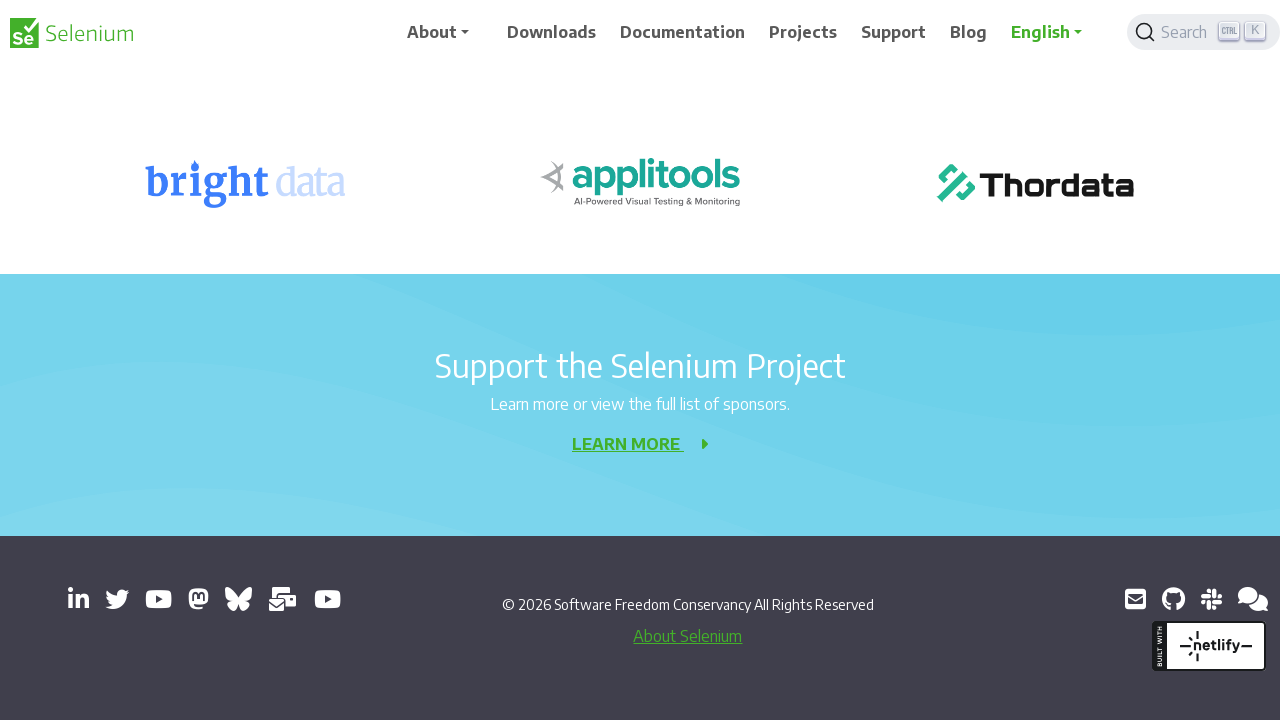

Scrolled down page by 1000 pixels (iteration 5/9)
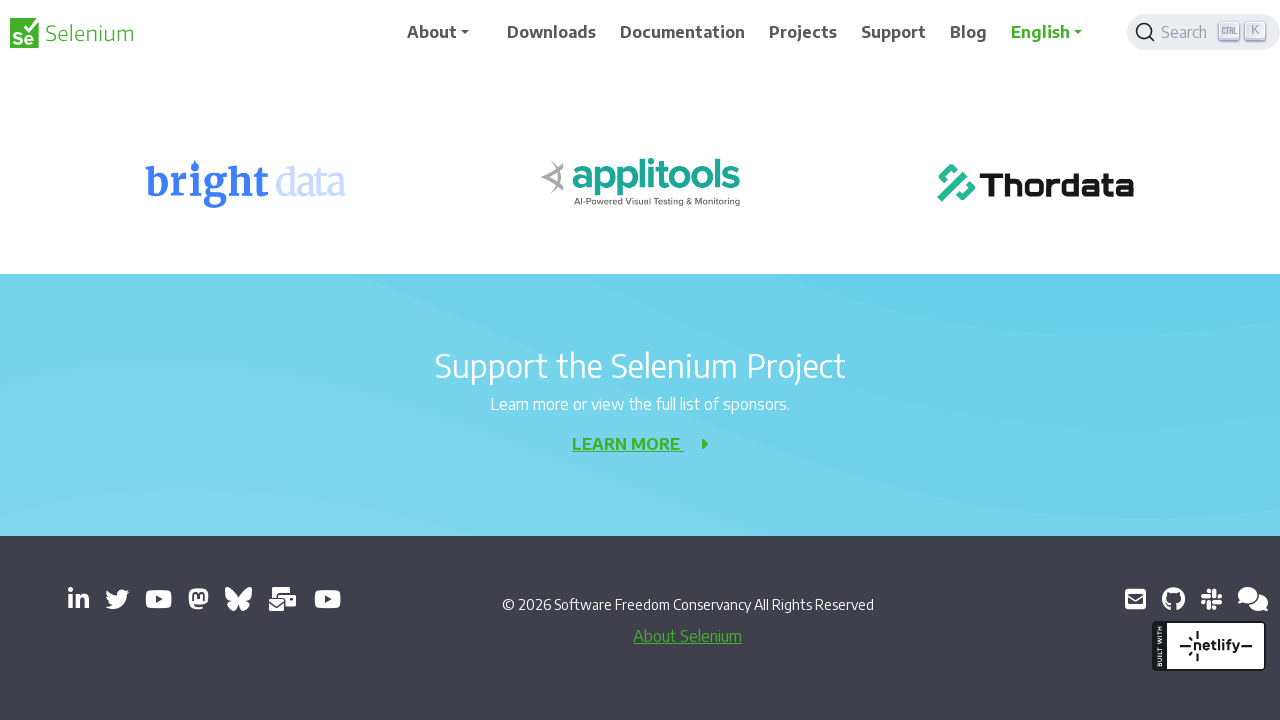

Waited 2 seconds after scroll down
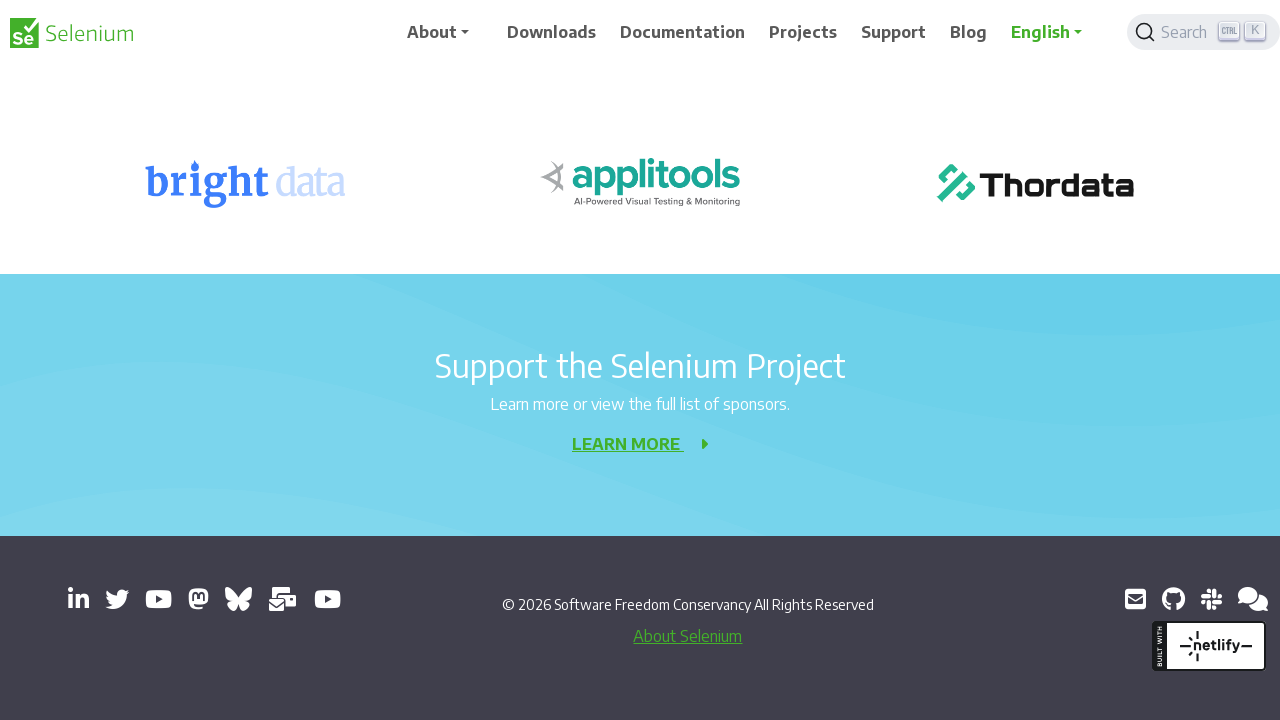

Scrolled down page by 1000 pixels (iteration 6/9)
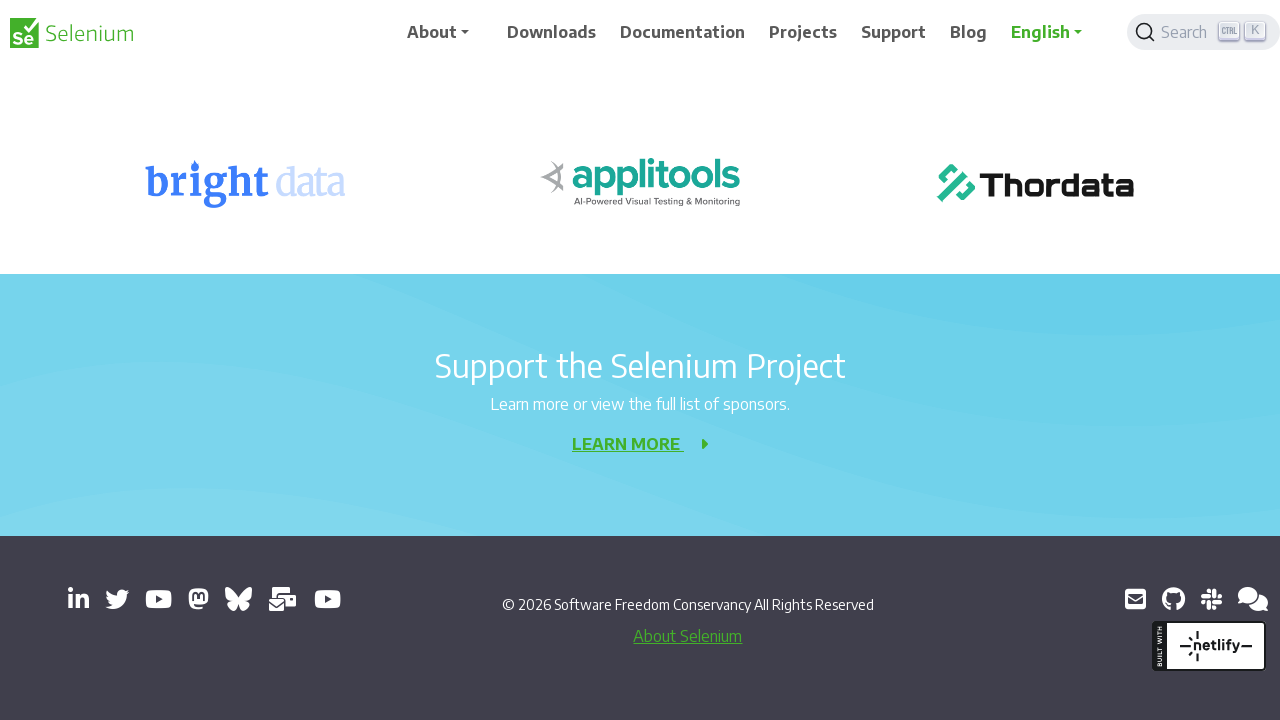

Waited 2 seconds after scroll down
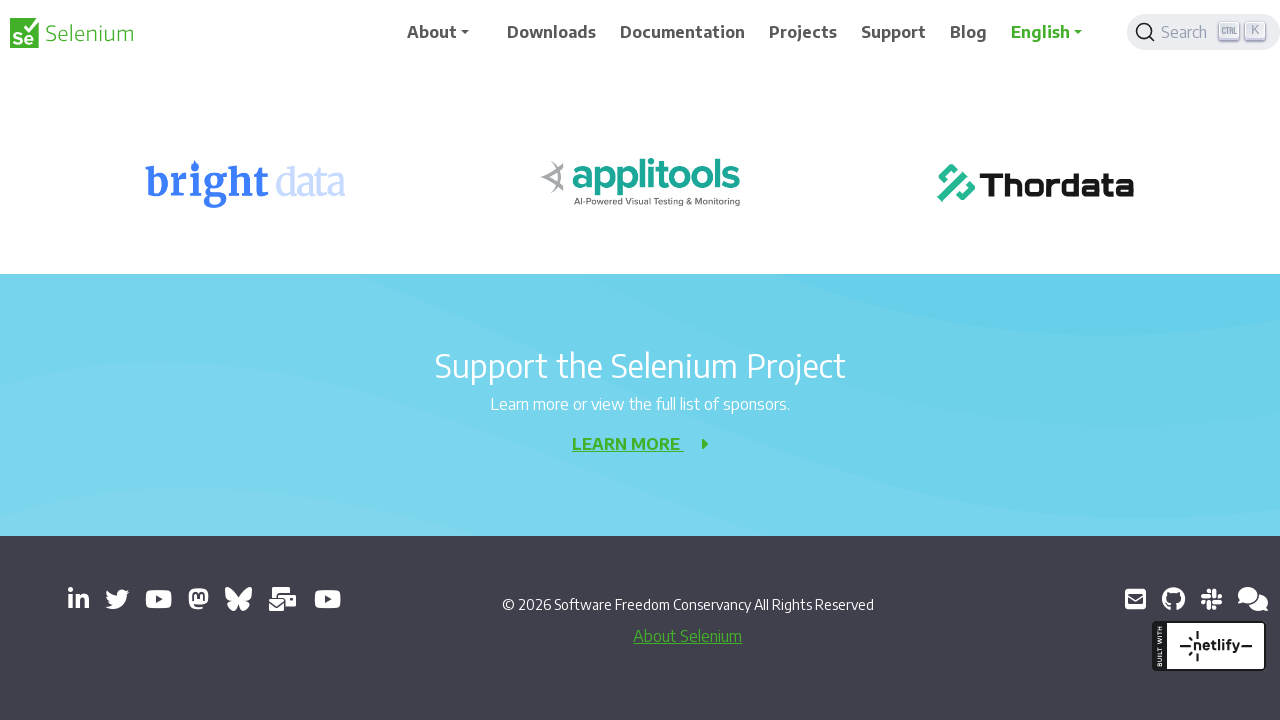

Scrolled down page by 1000 pixels (iteration 7/9)
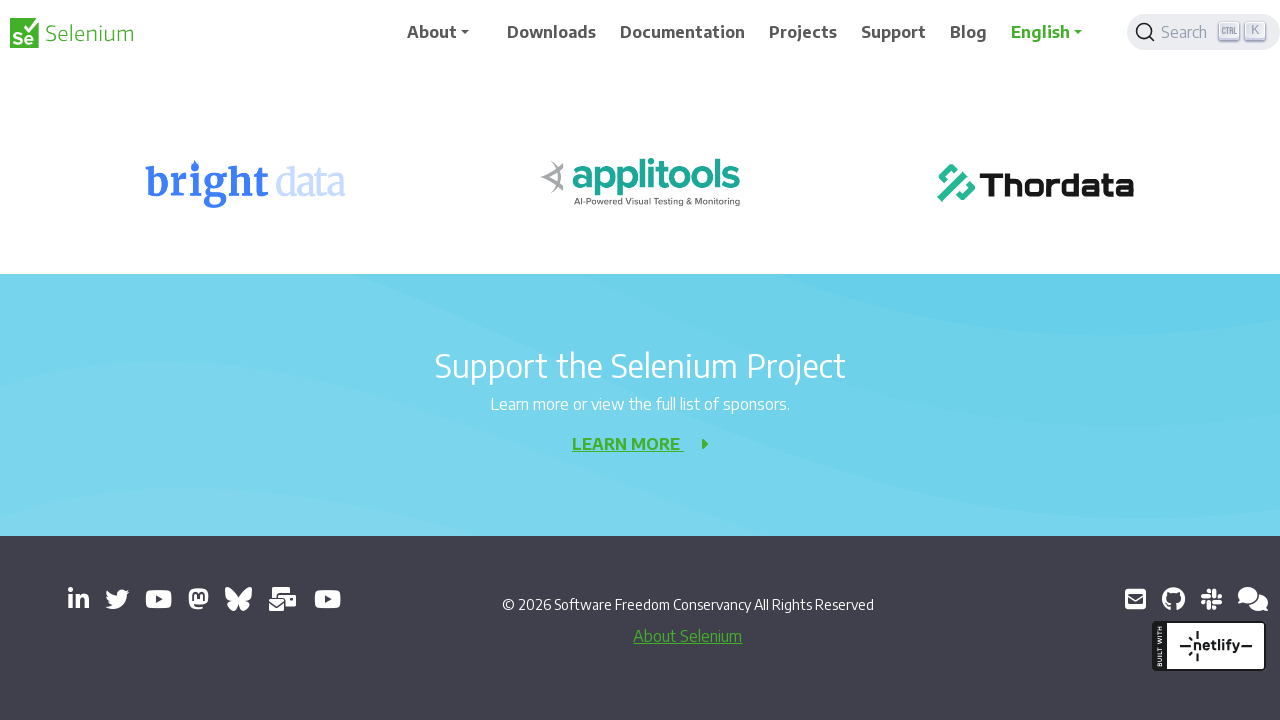

Waited 2 seconds after scroll down
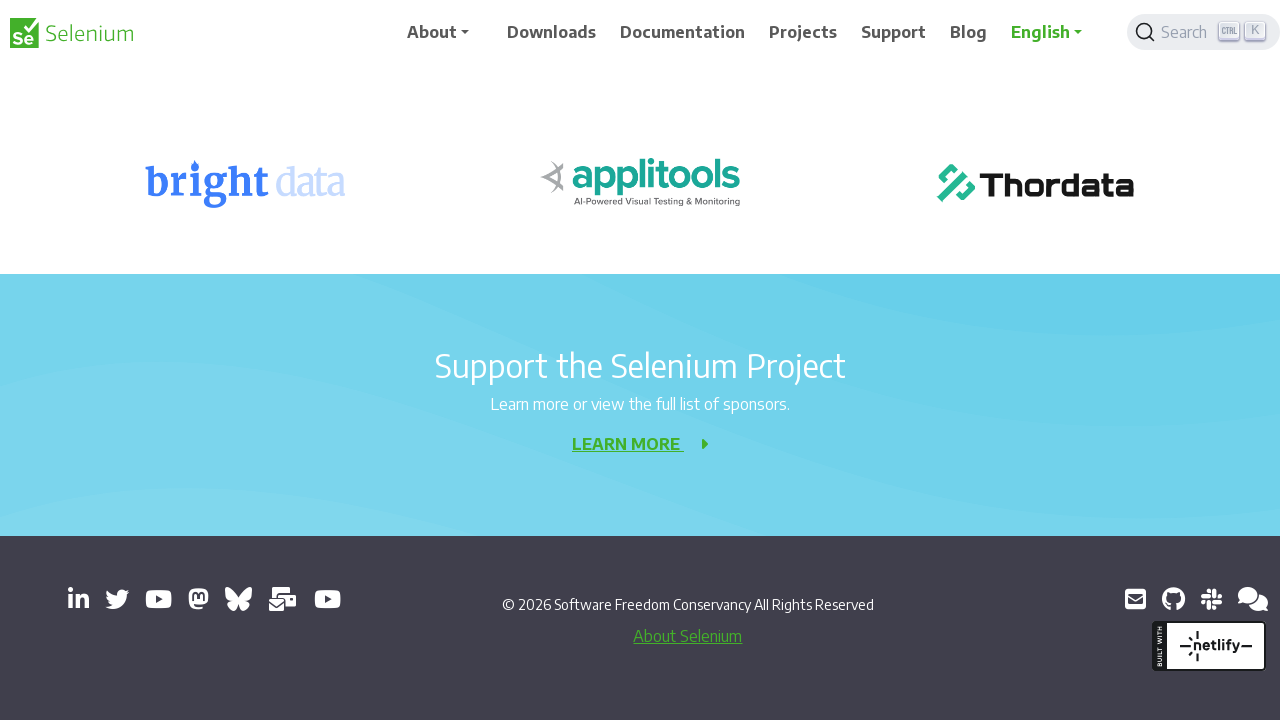

Scrolled down page by 1000 pixels (iteration 8/9)
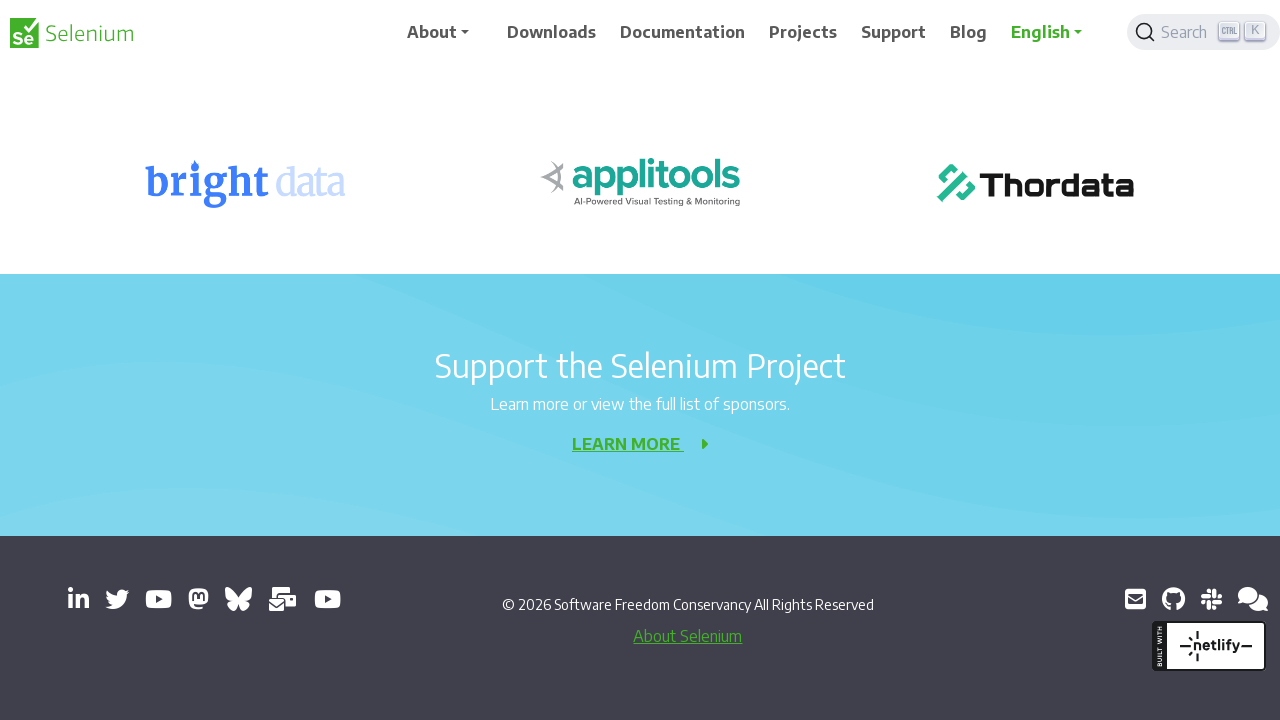

Waited 2 seconds after scroll down
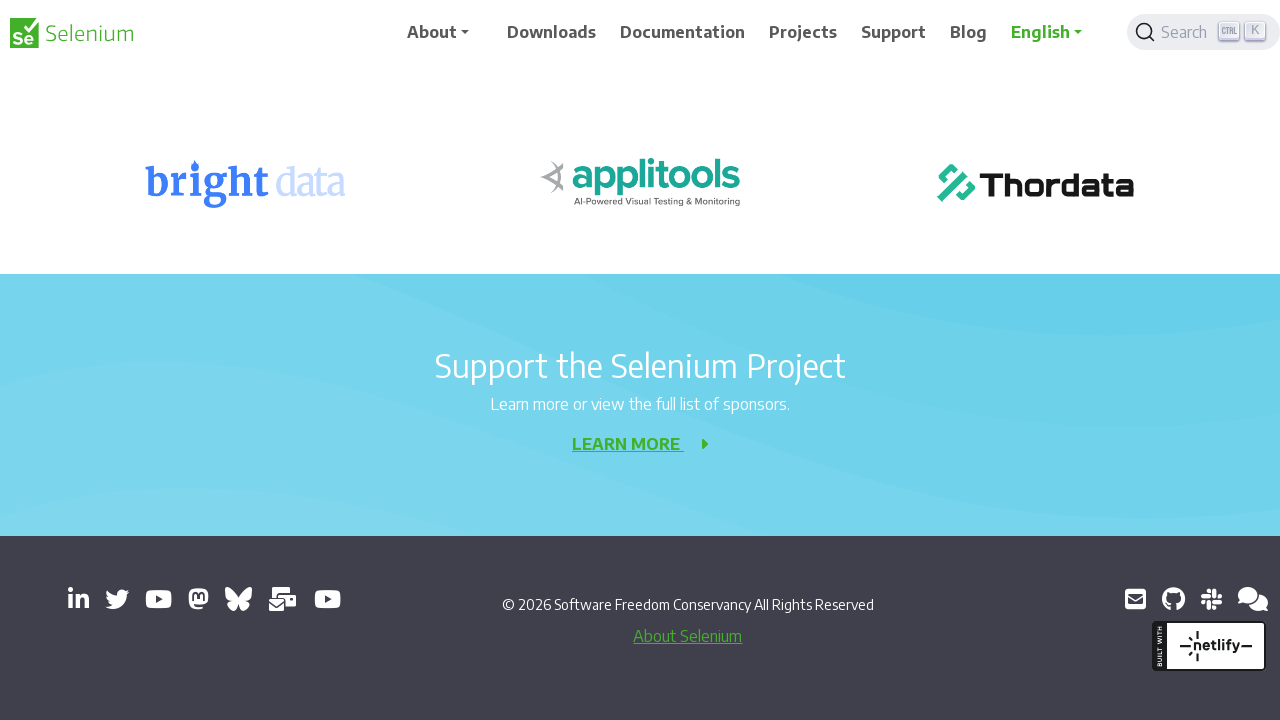

Scrolled down page by 1000 pixels (iteration 9/9)
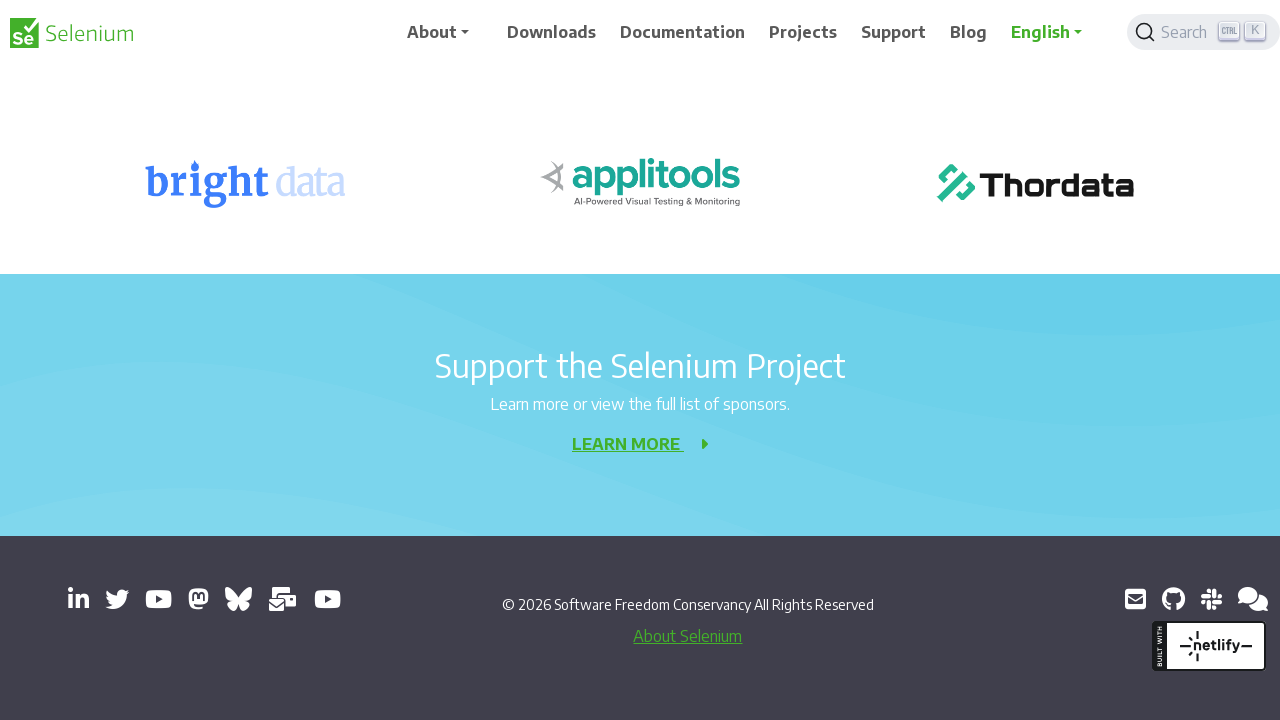

Waited 2 seconds after scroll down
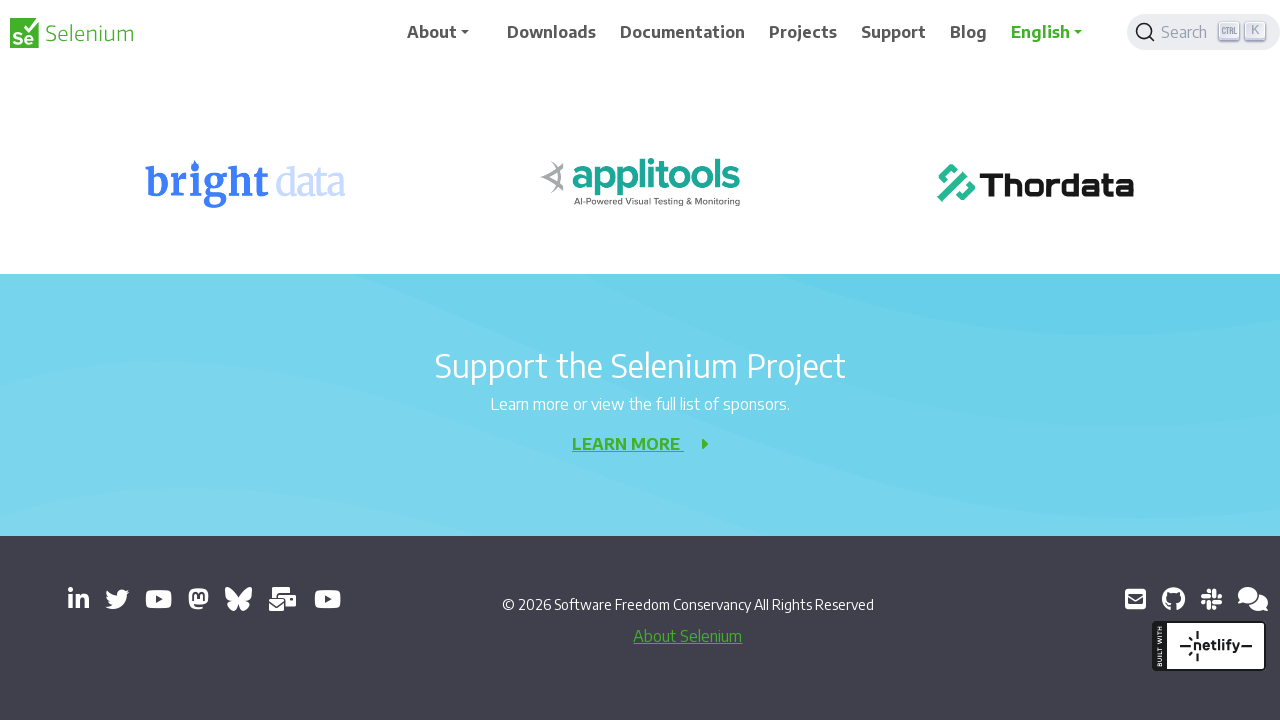

Scrolled up page by 1000 pixels (iteration 1/9)
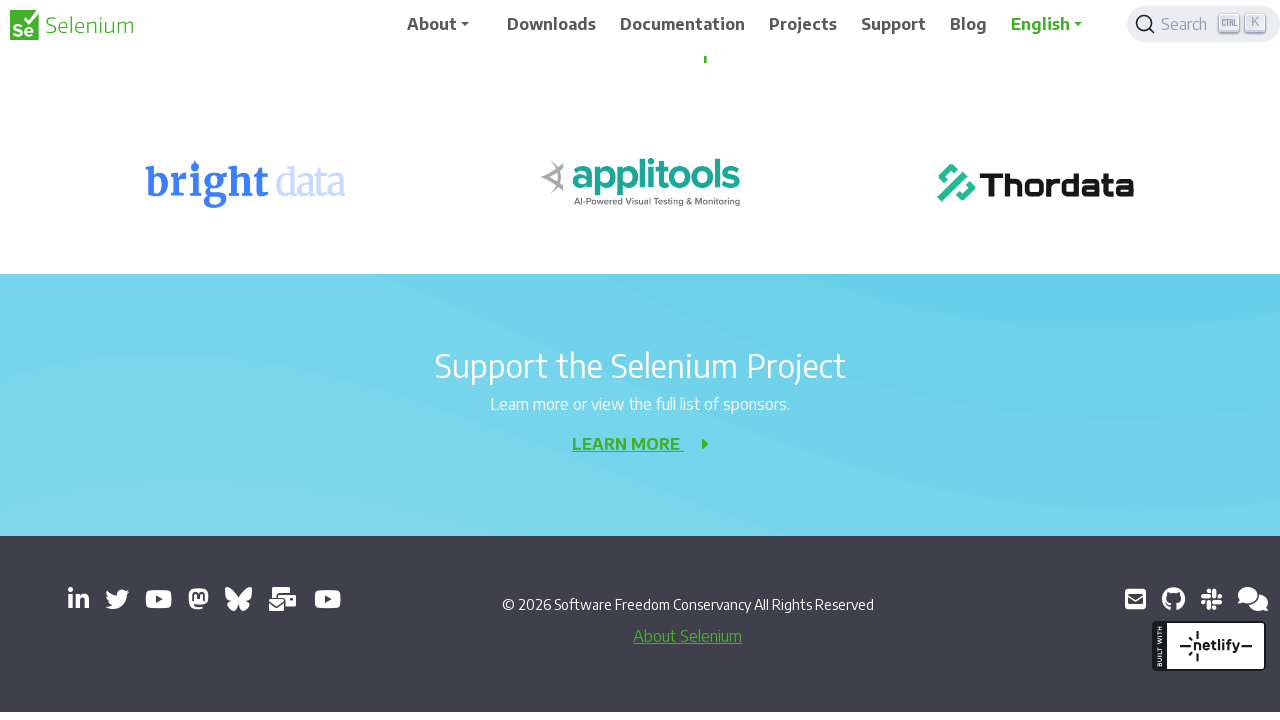

Waited 3 seconds after scroll up
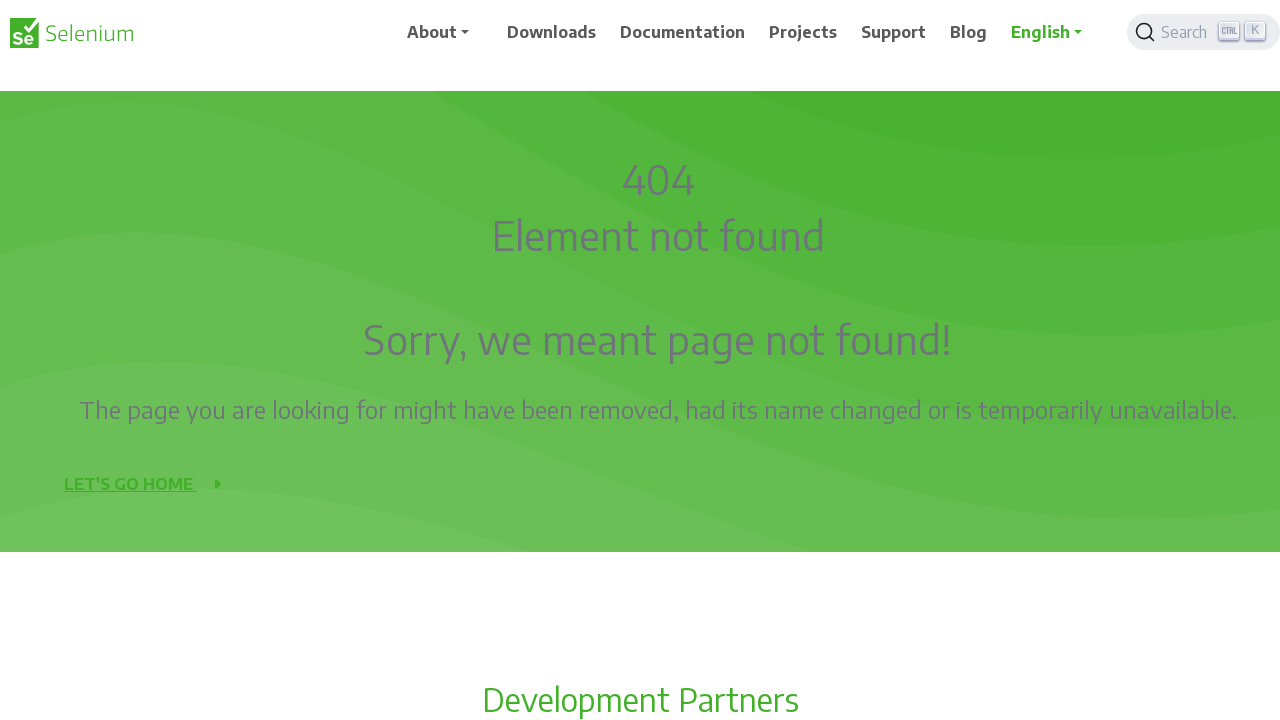

Scrolled up page by 1000 pixels (iteration 2/9)
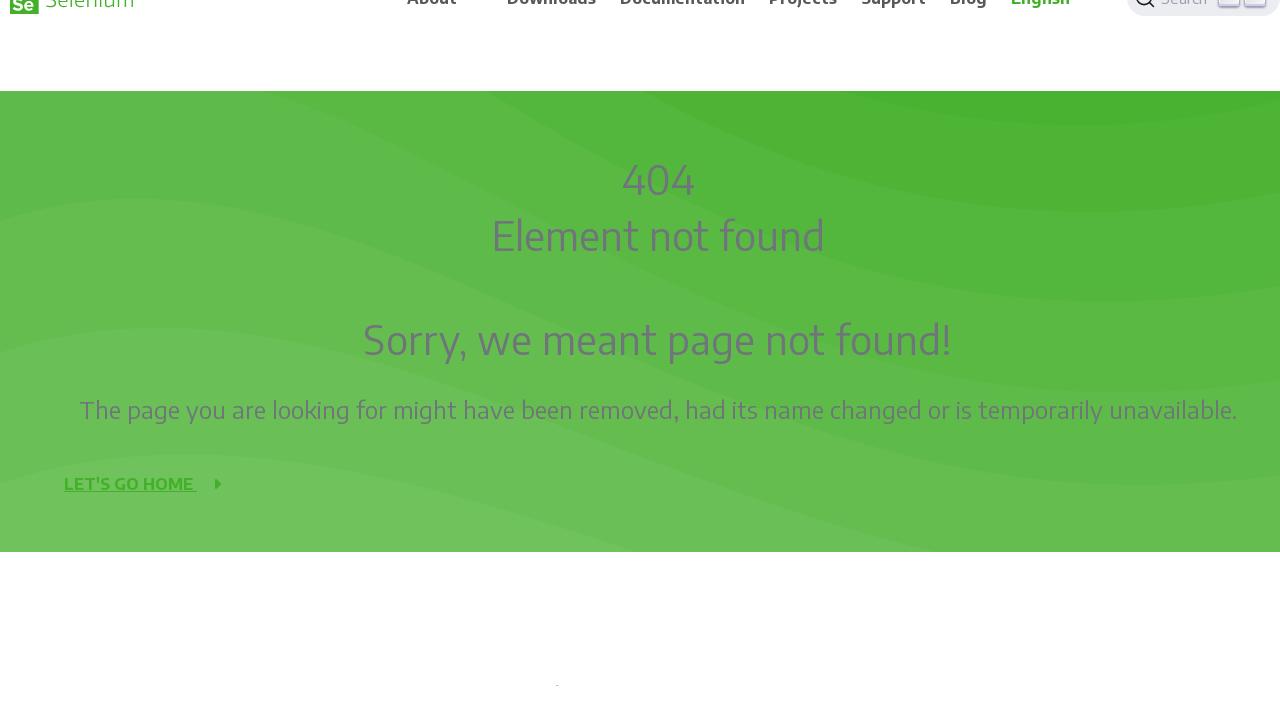

Waited 3 seconds after scroll up
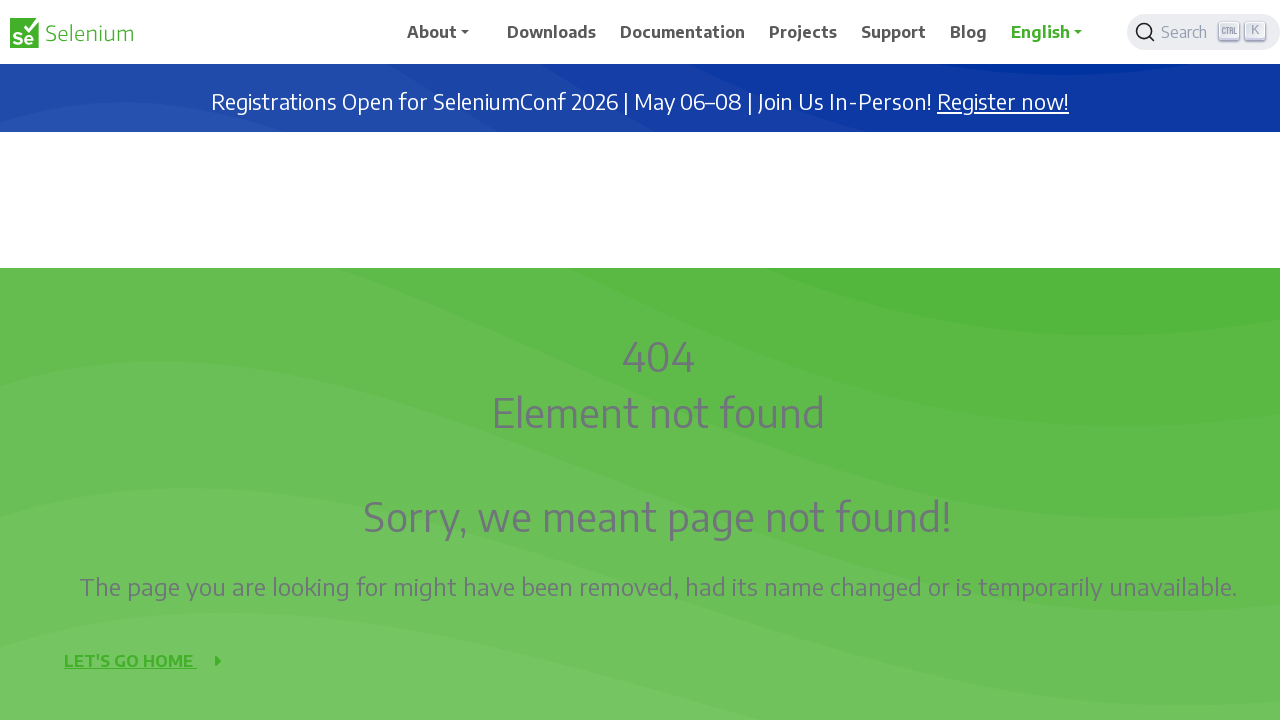

Scrolled up page by 1000 pixels (iteration 3/9)
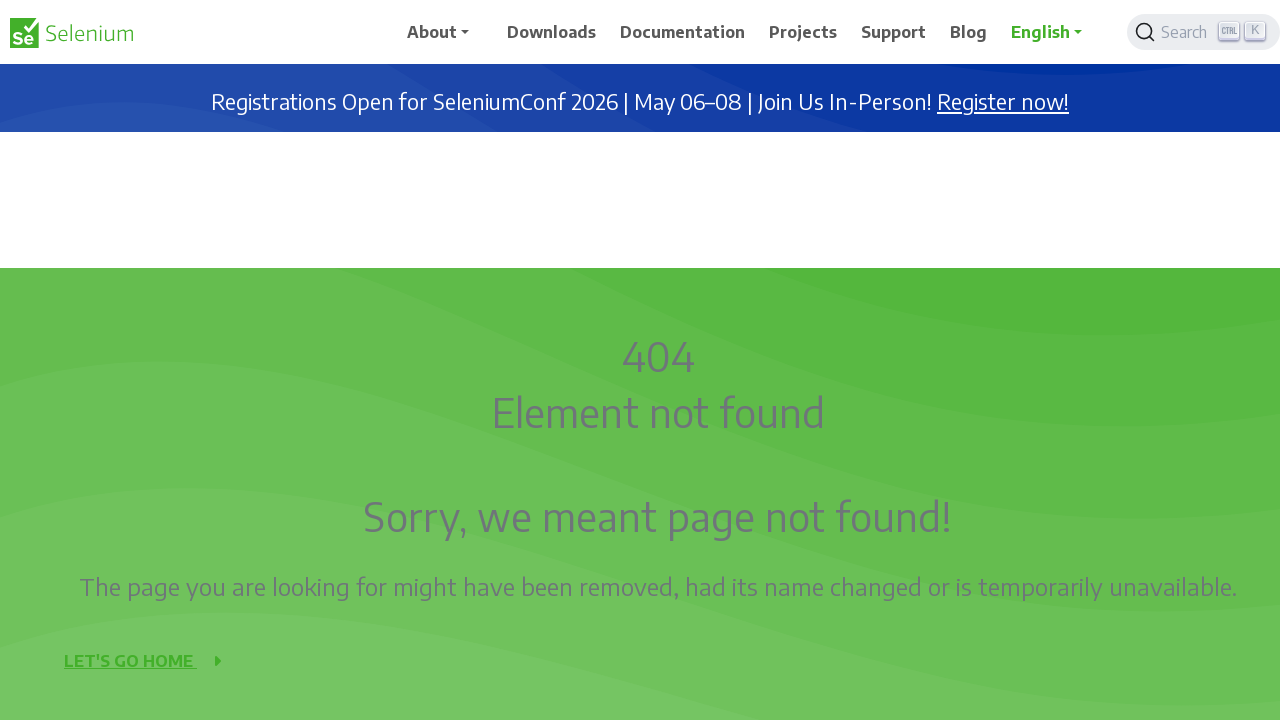

Waited 3 seconds after scroll up
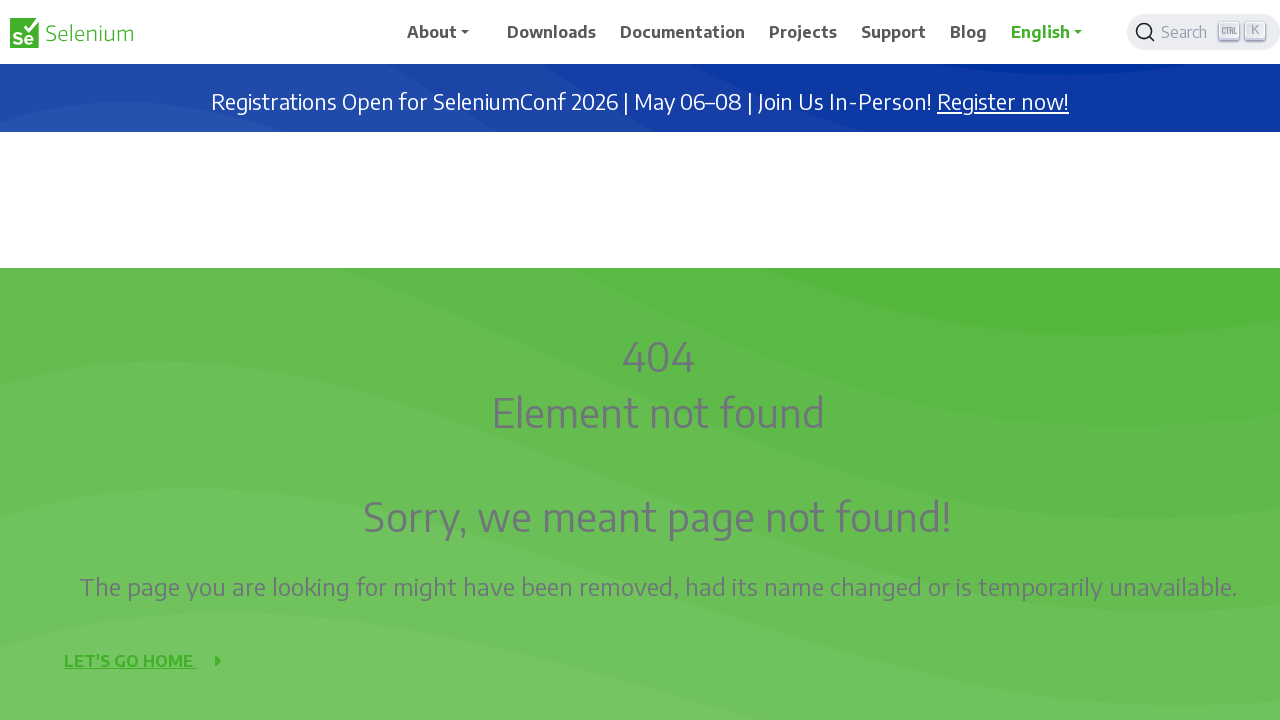

Scrolled up page by 1000 pixels (iteration 4/9)
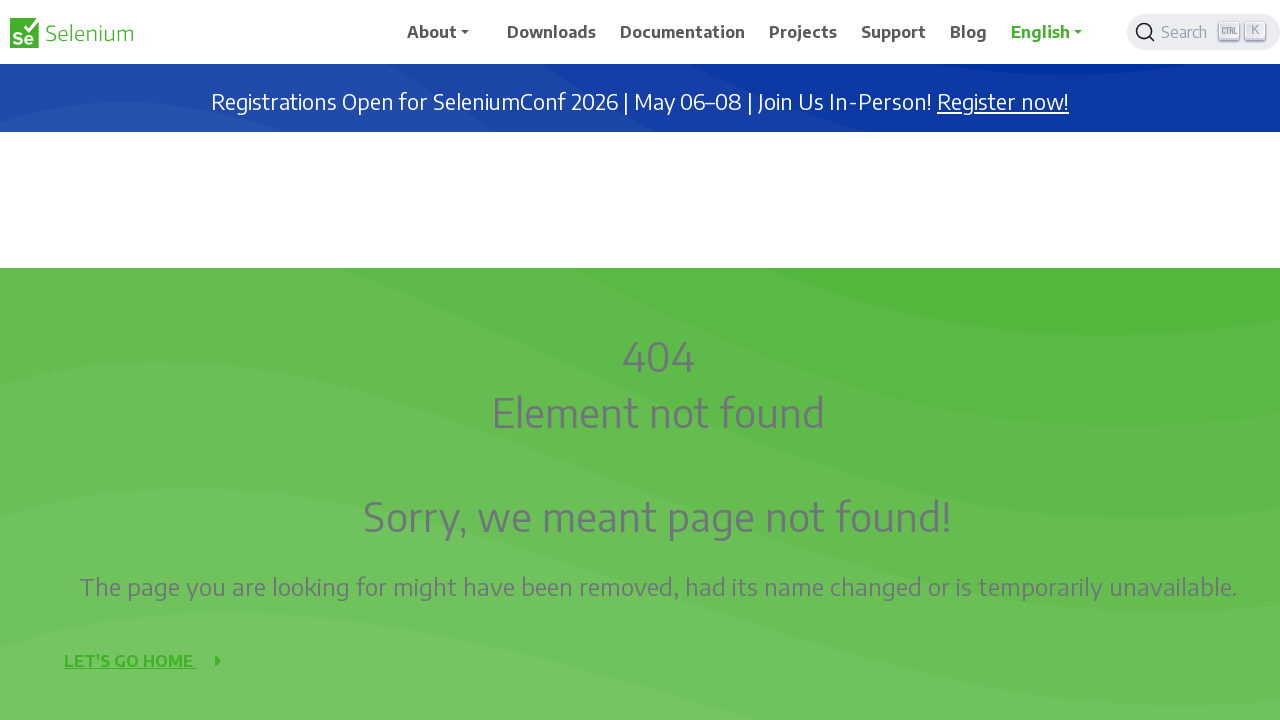

Waited 3 seconds after scroll up
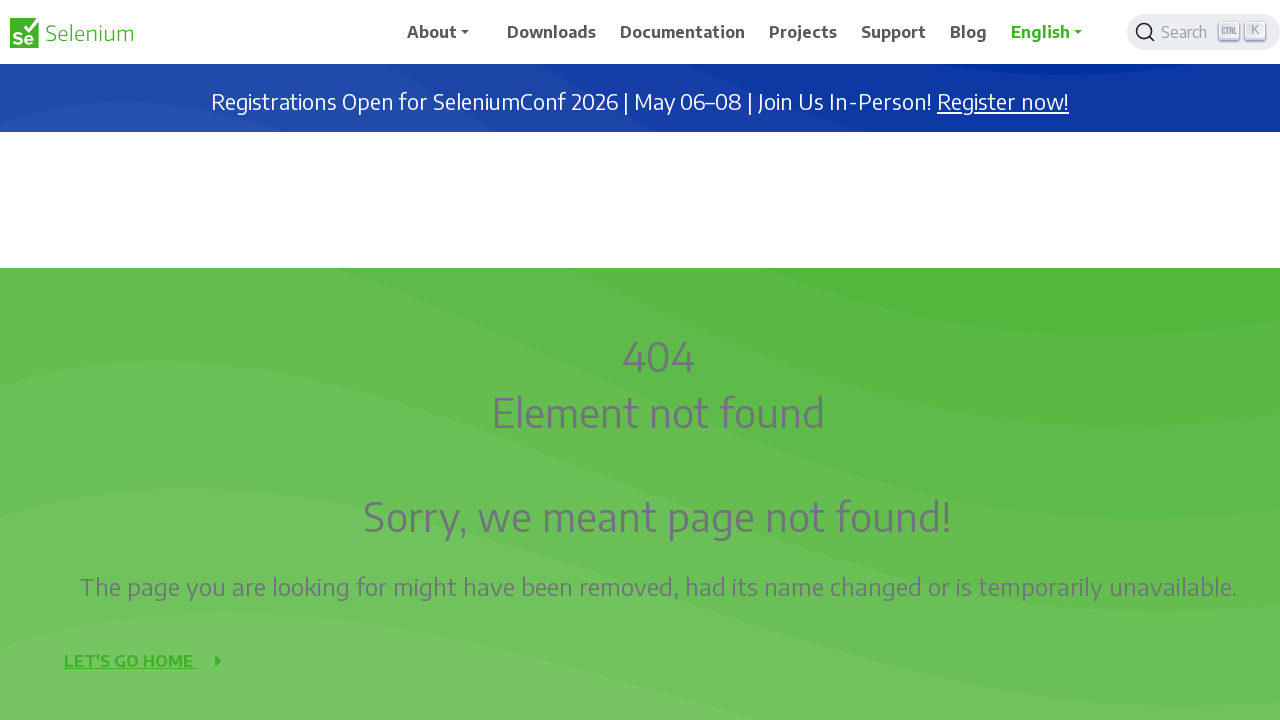

Scrolled up page by 1000 pixels (iteration 5/9)
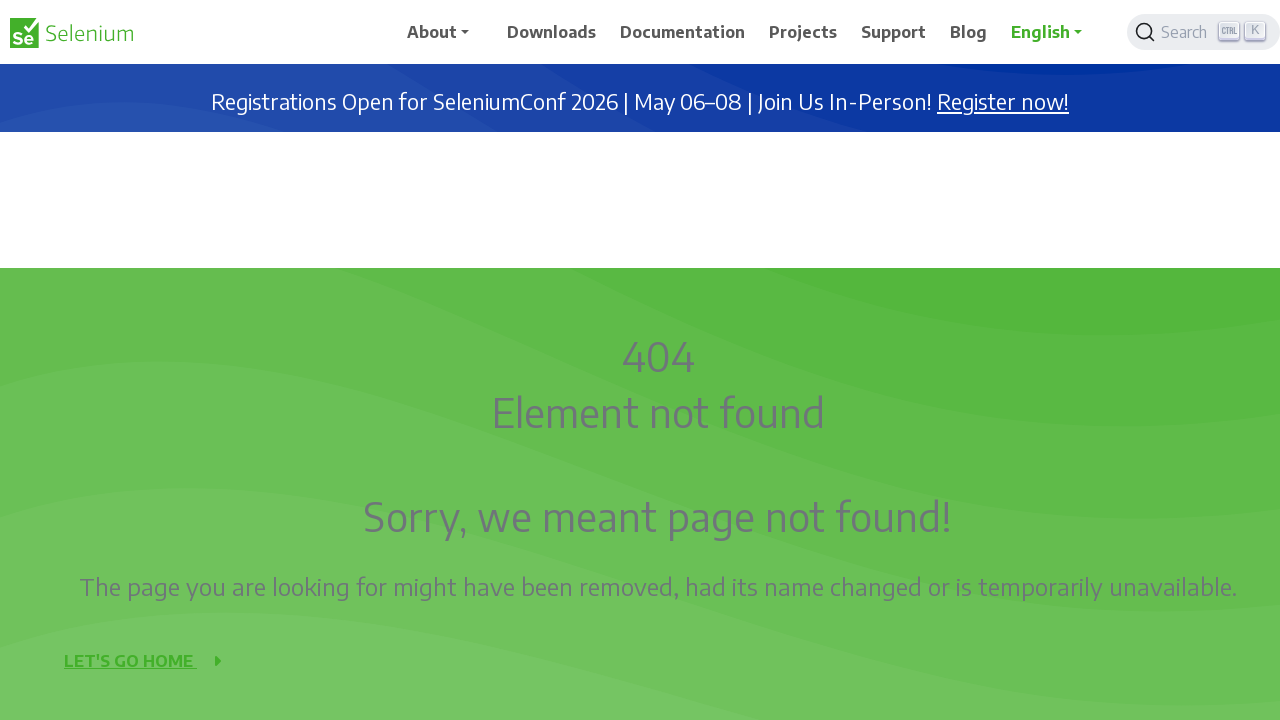

Waited 3 seconds after scroll up
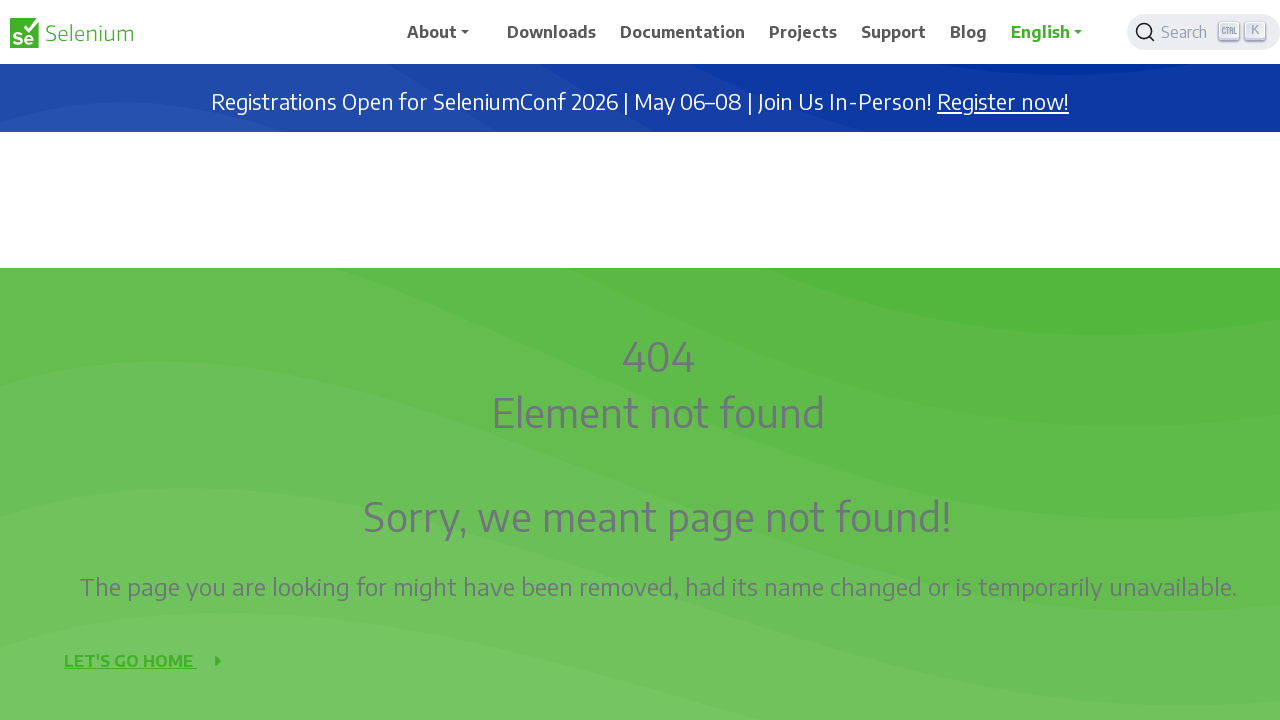

Scrolled up page by 1000 pixels (iteration 6/9)
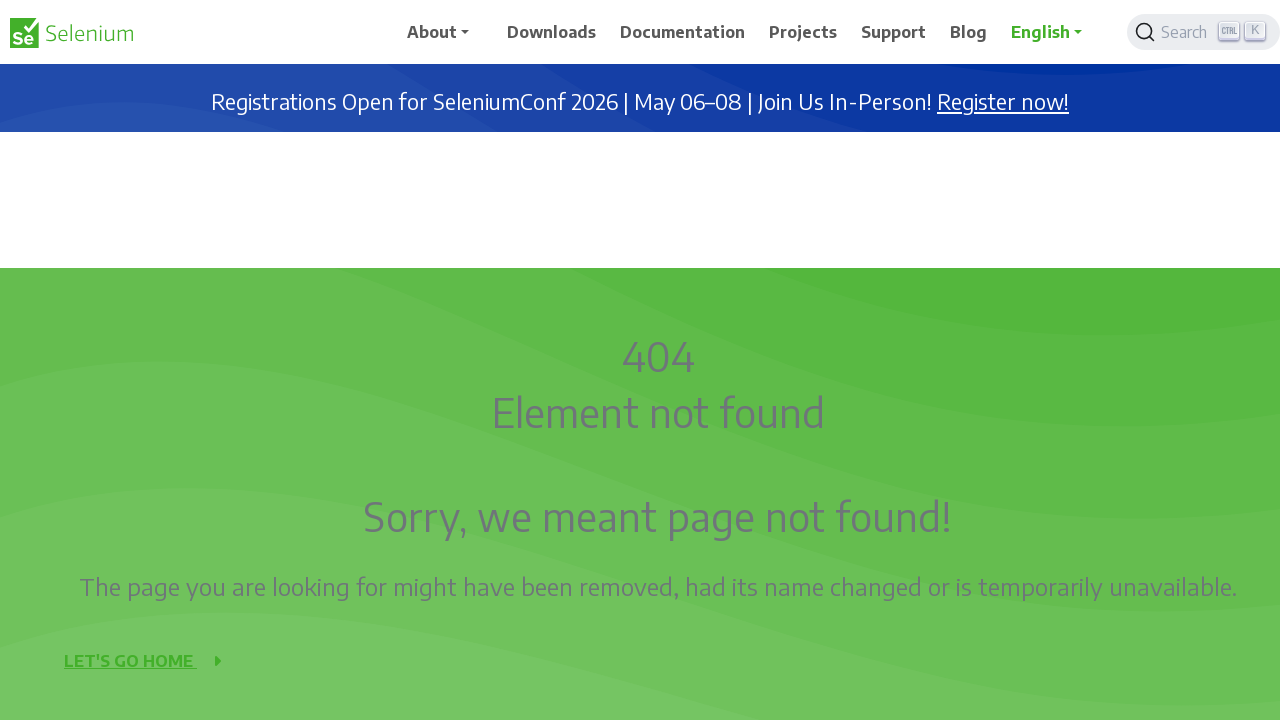

Waited 3 seconds after scroll up
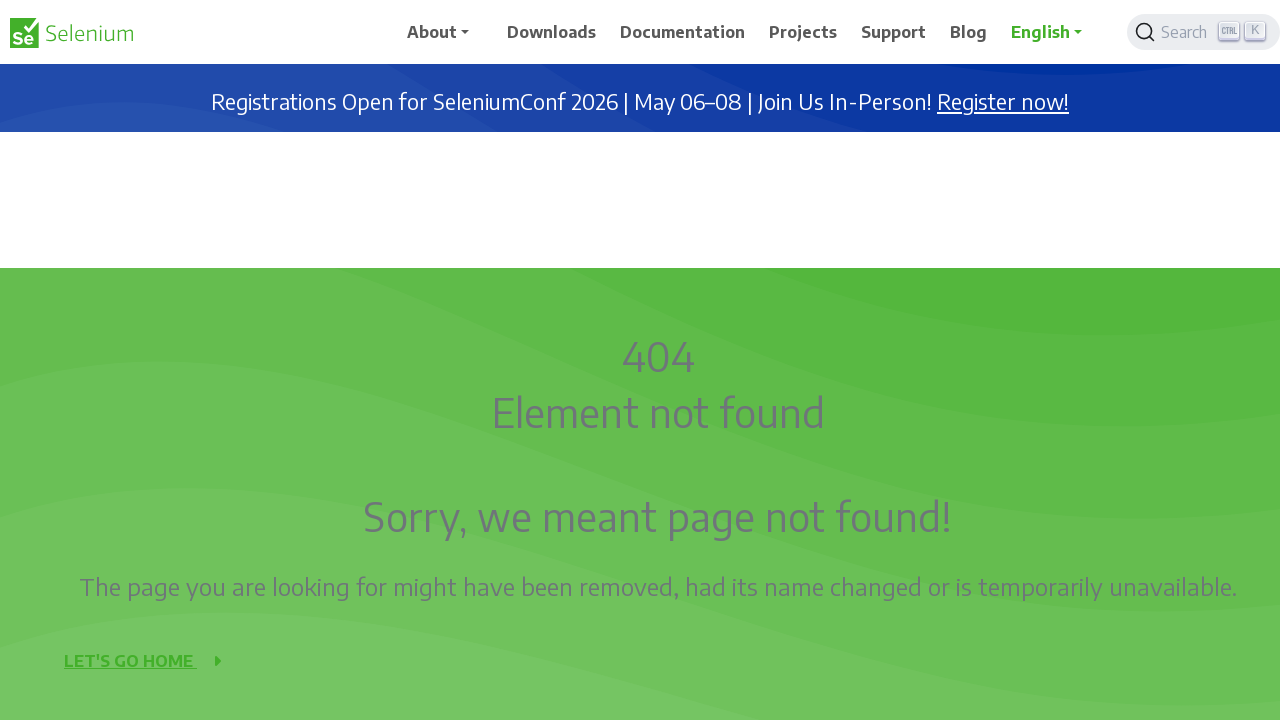

Scrolled up page by 1000 pixels (iteration 7/9)
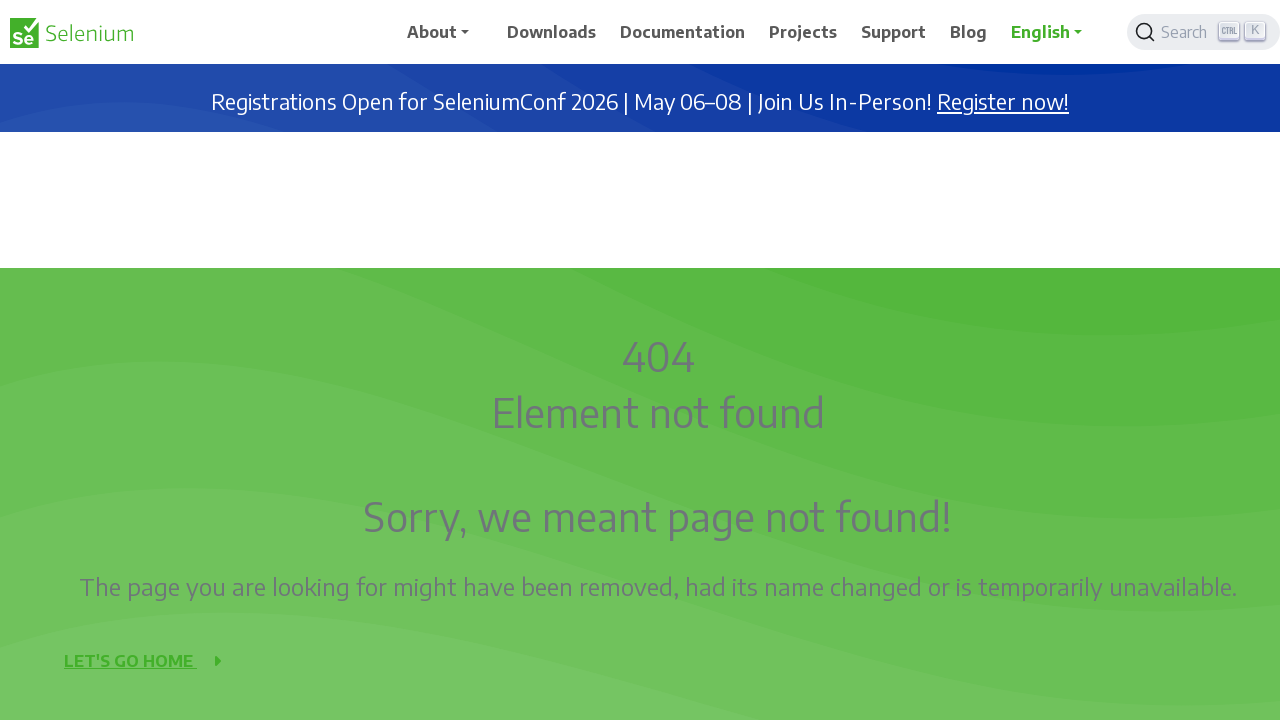

Waited 3 seconds after scroll up
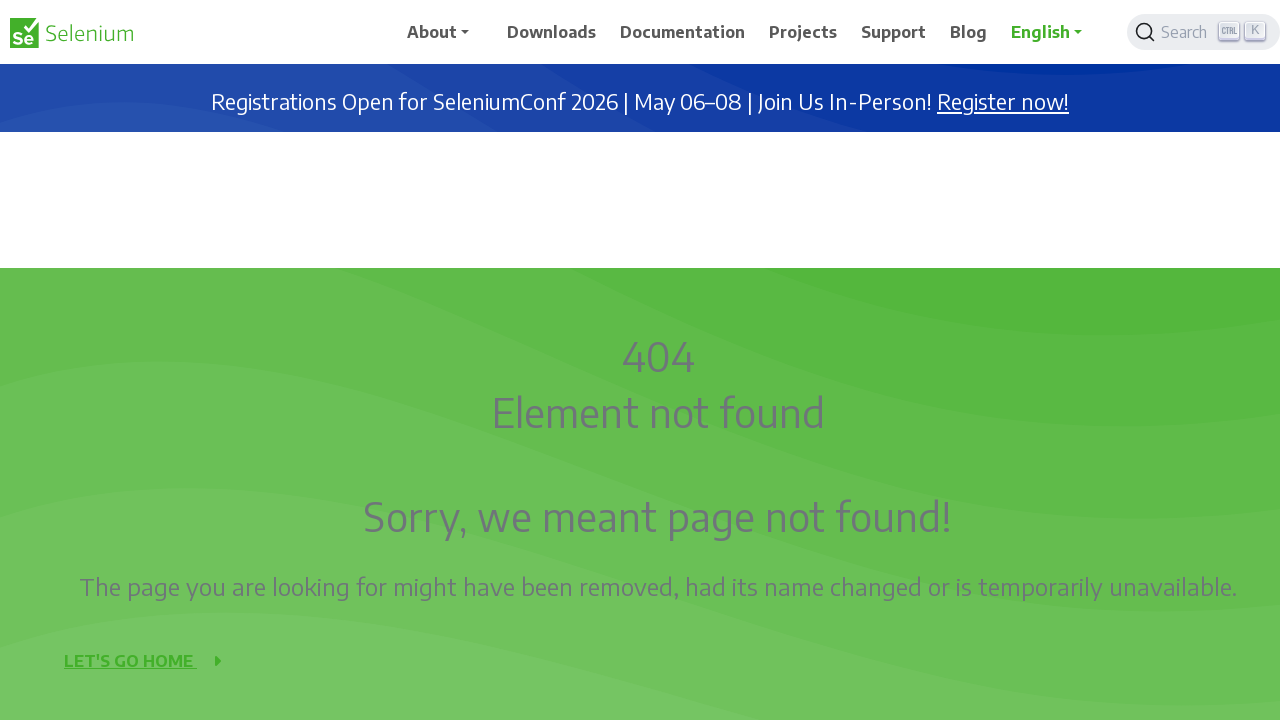

Scrolled up page by 1000 pixels (iteration 8/9)
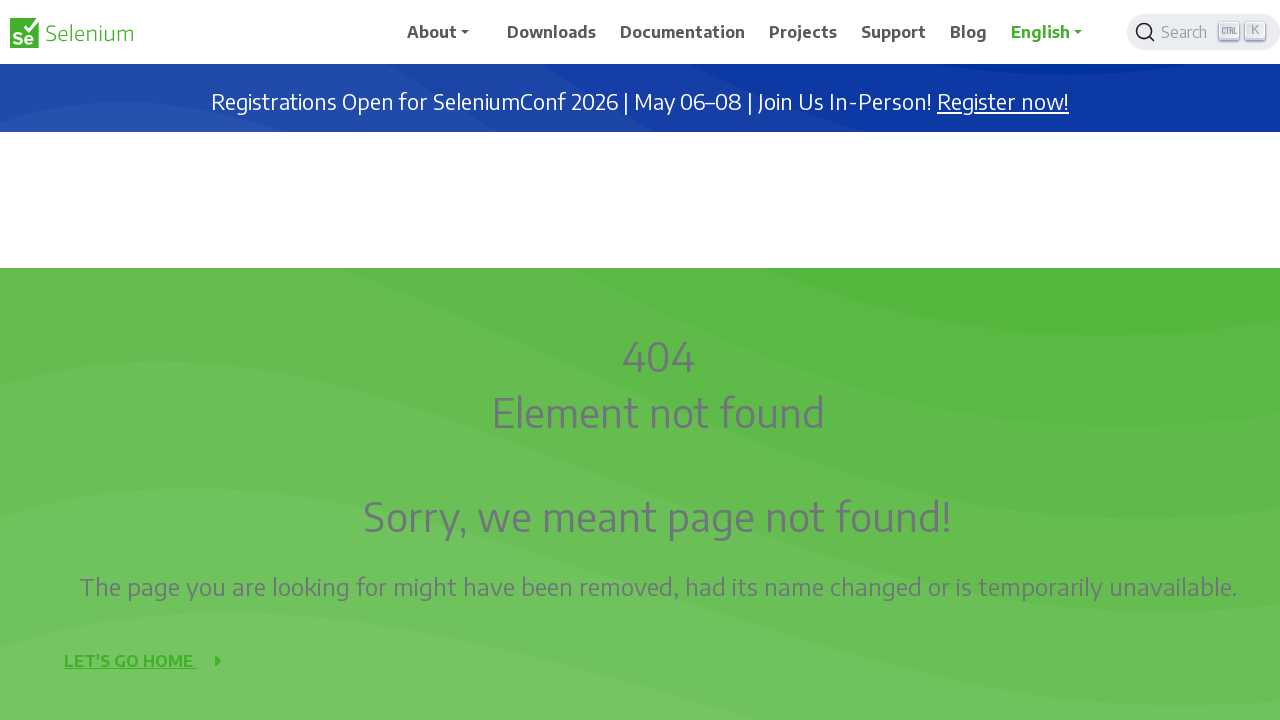

Waited 3 seconds after scroll up
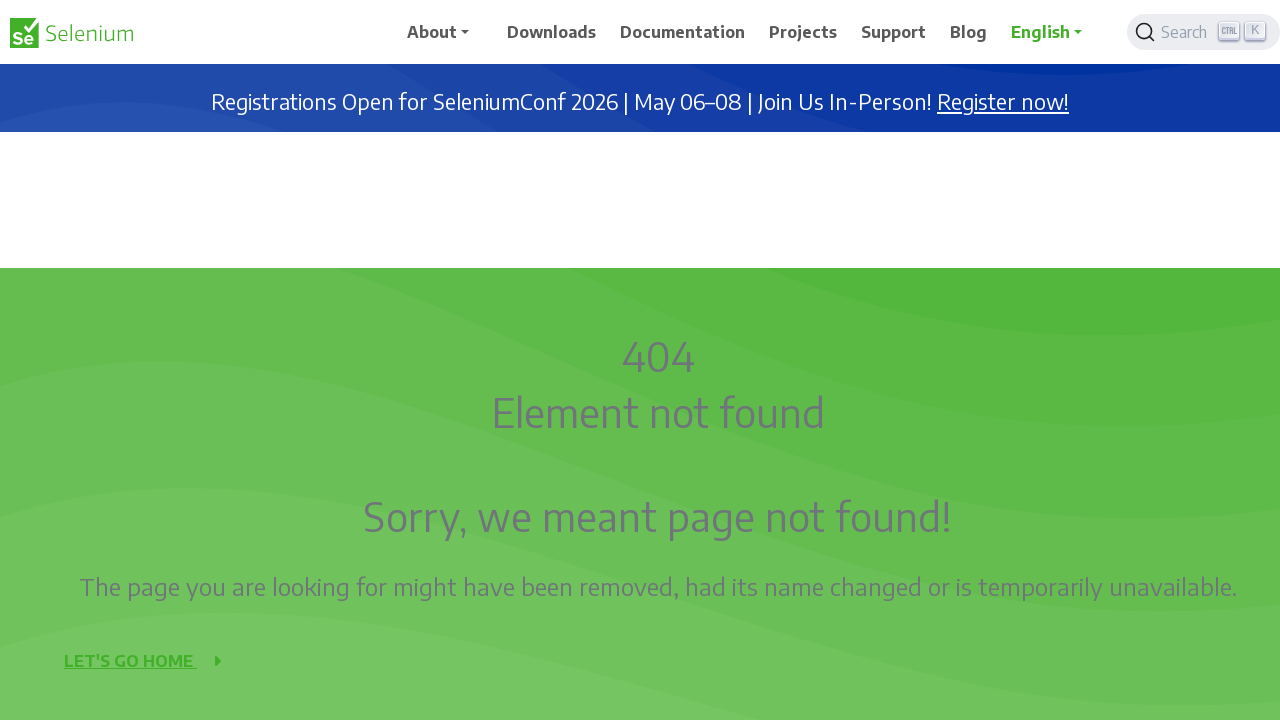

Scrolled up page by 1000 pixels (iteration 9/9)
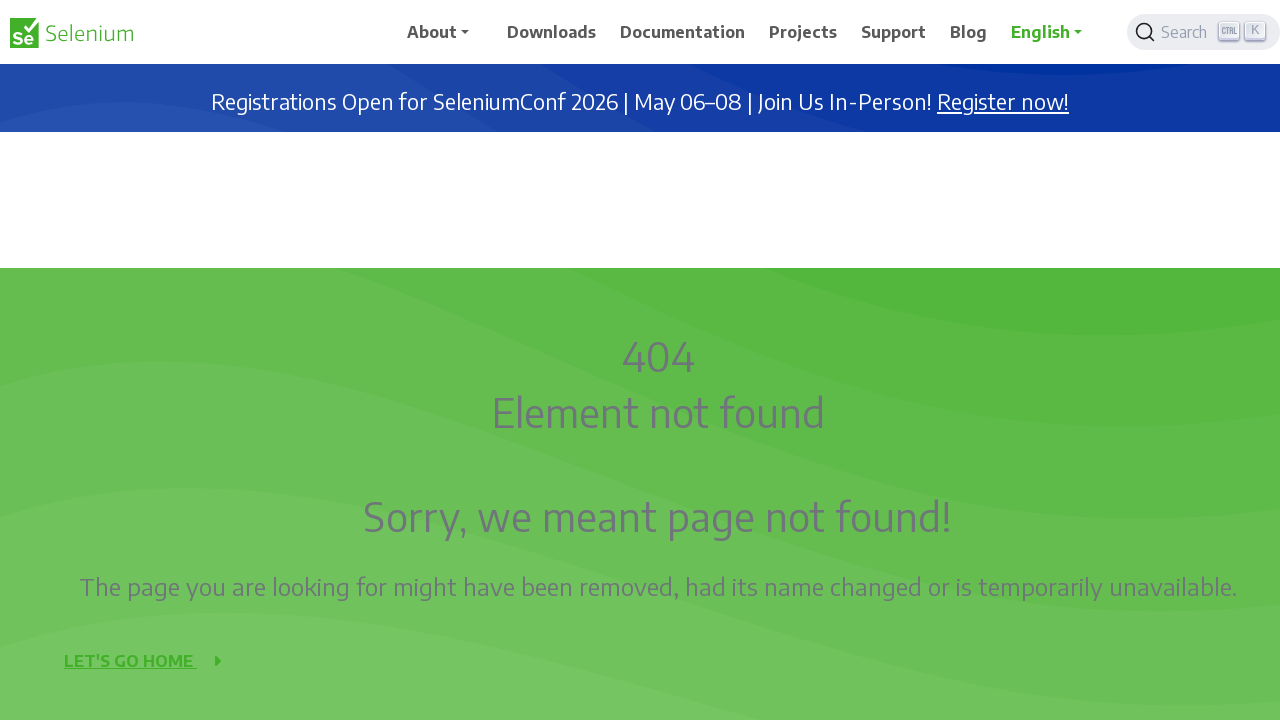

Waited 3 seconds after scroll up
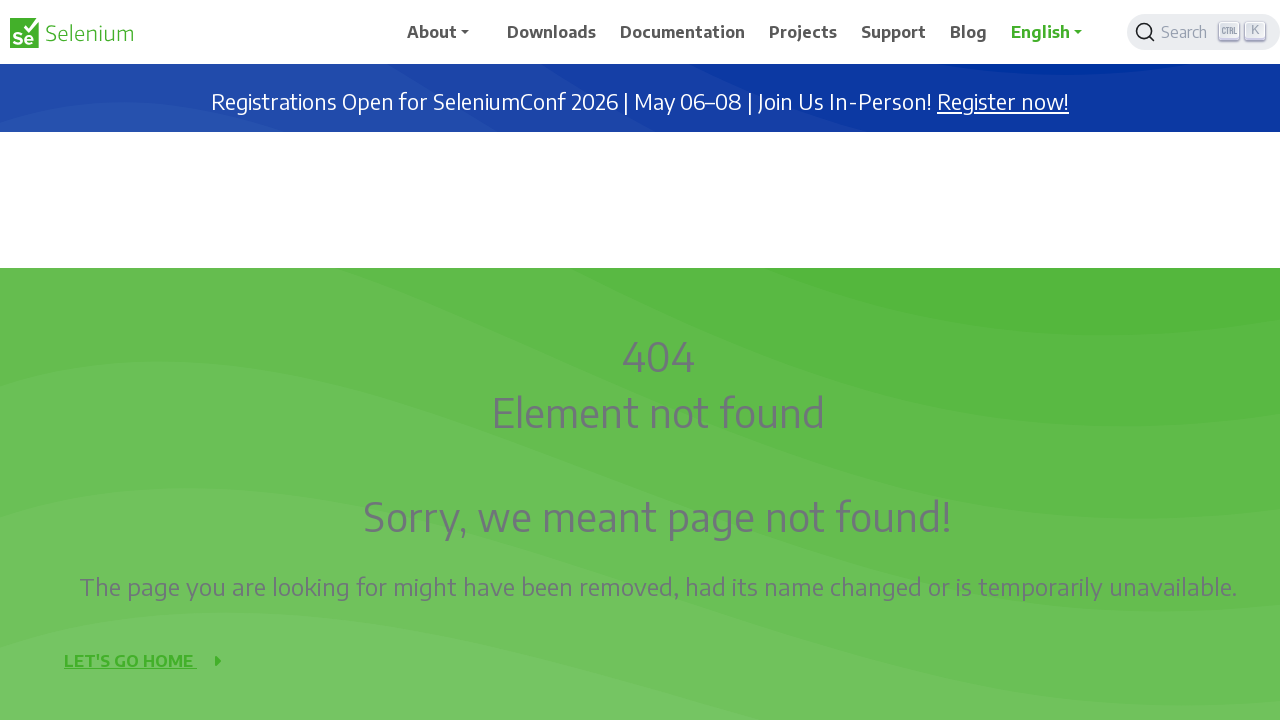

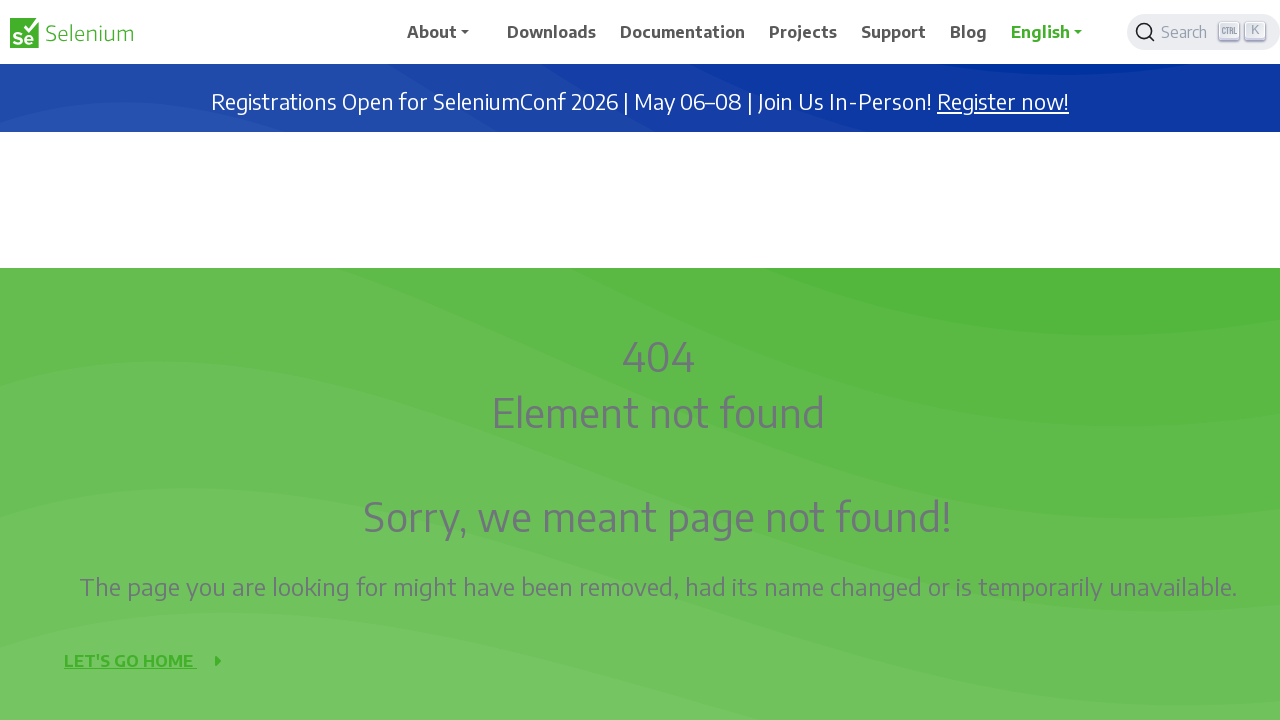